Tests radio button interactions including checking selection state, clicking to select, and iterating through a group of radio buttons

Starting URL: https://practice.cydeo.com/radio_buttons

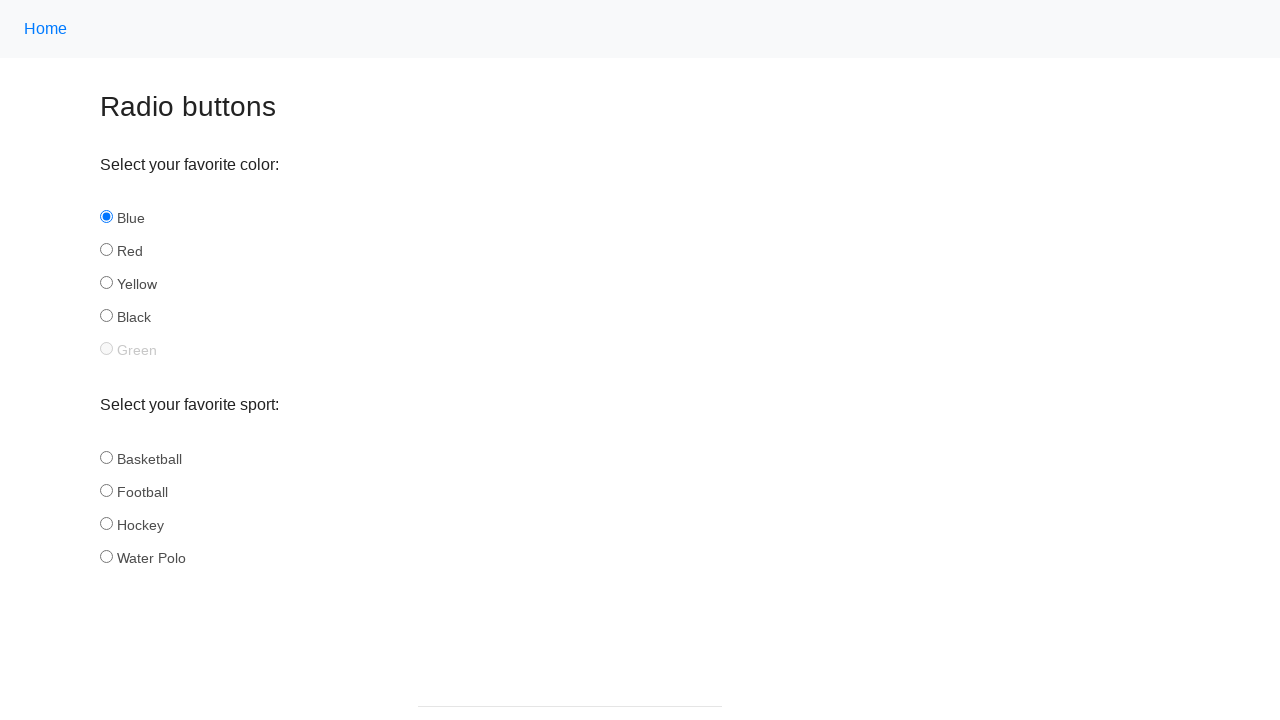

Located blue radio button
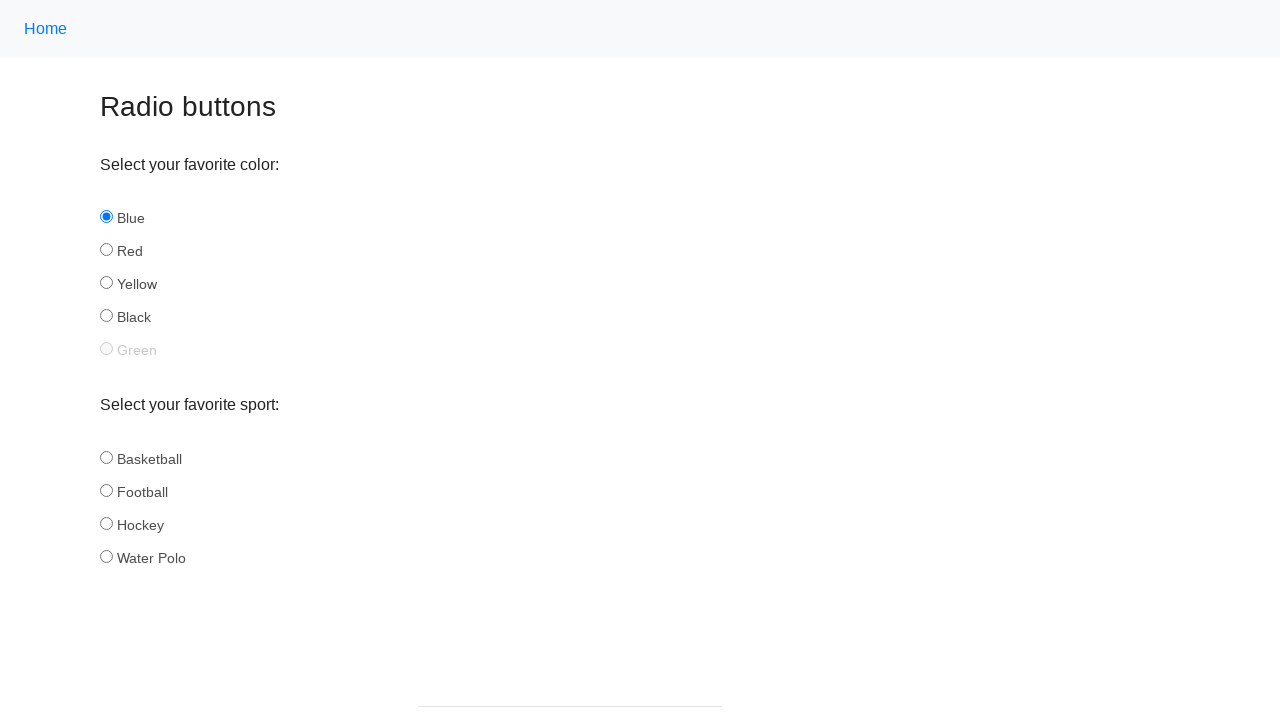

Checked blue radio button selection state - is_checked()
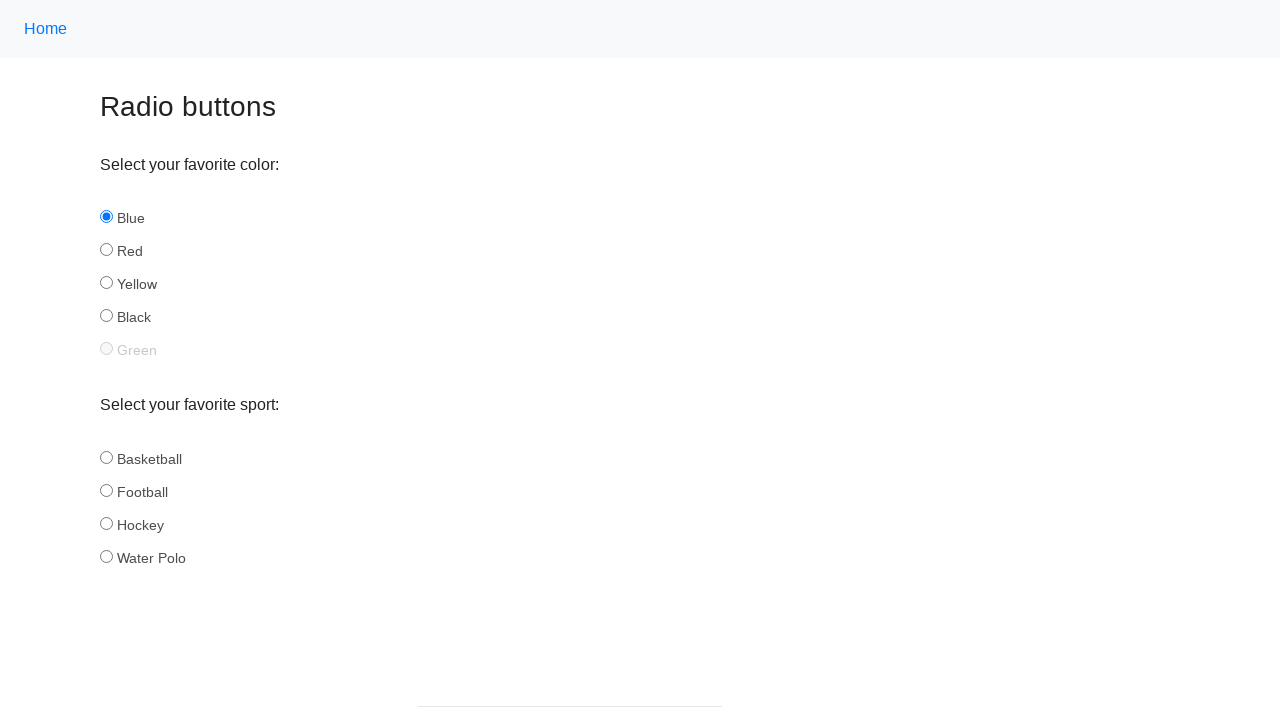

Located red radio button
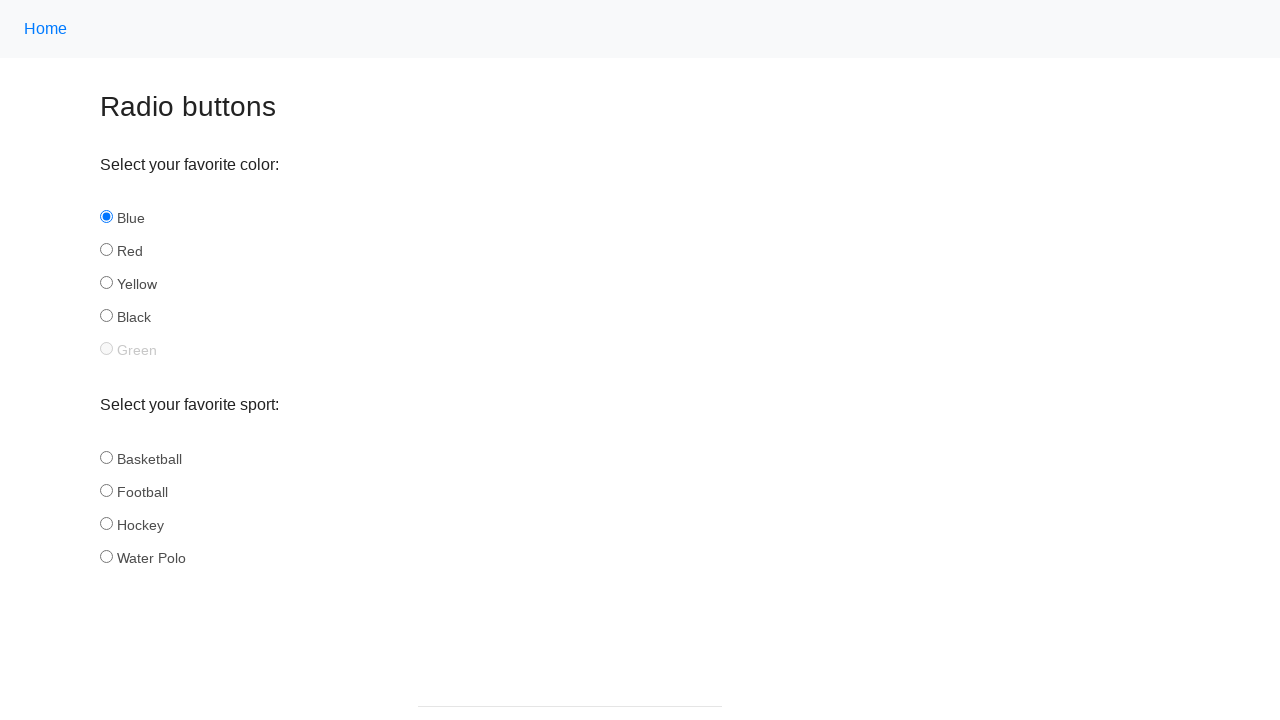

Checked red radio button selection state before clicking - is_checked()
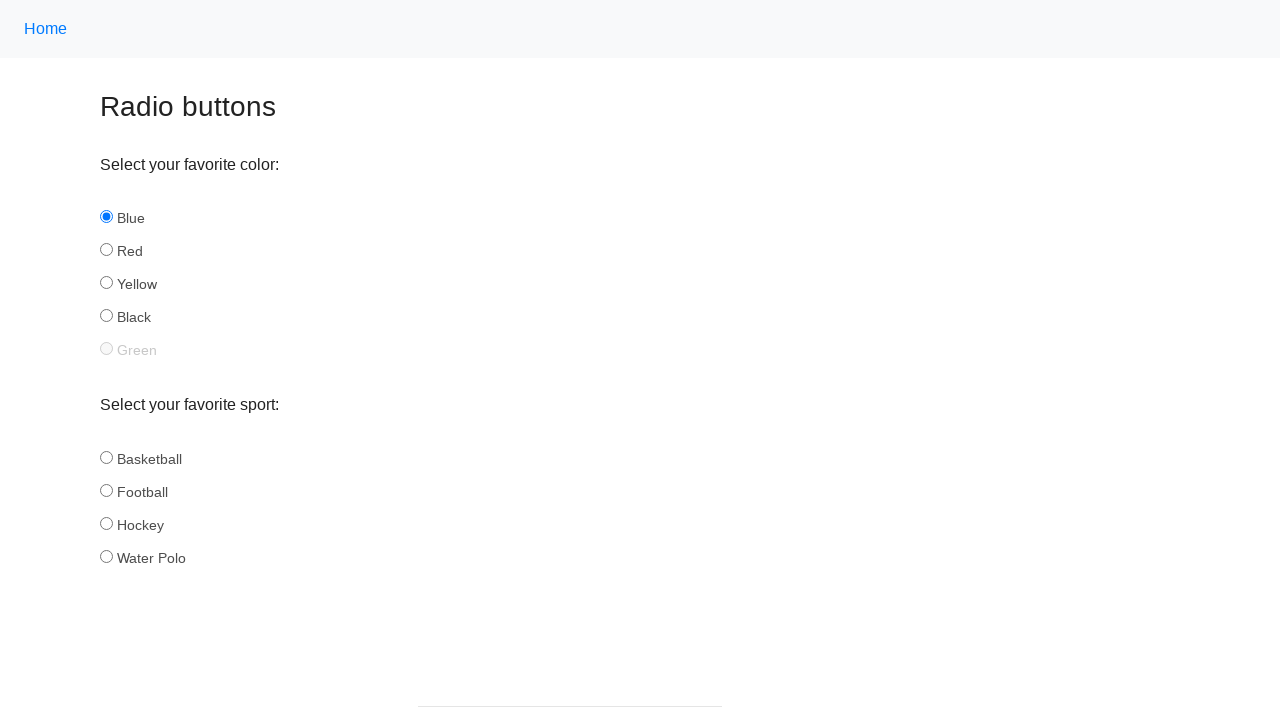

Clicked red radio button to select it at (106, 250) on #red
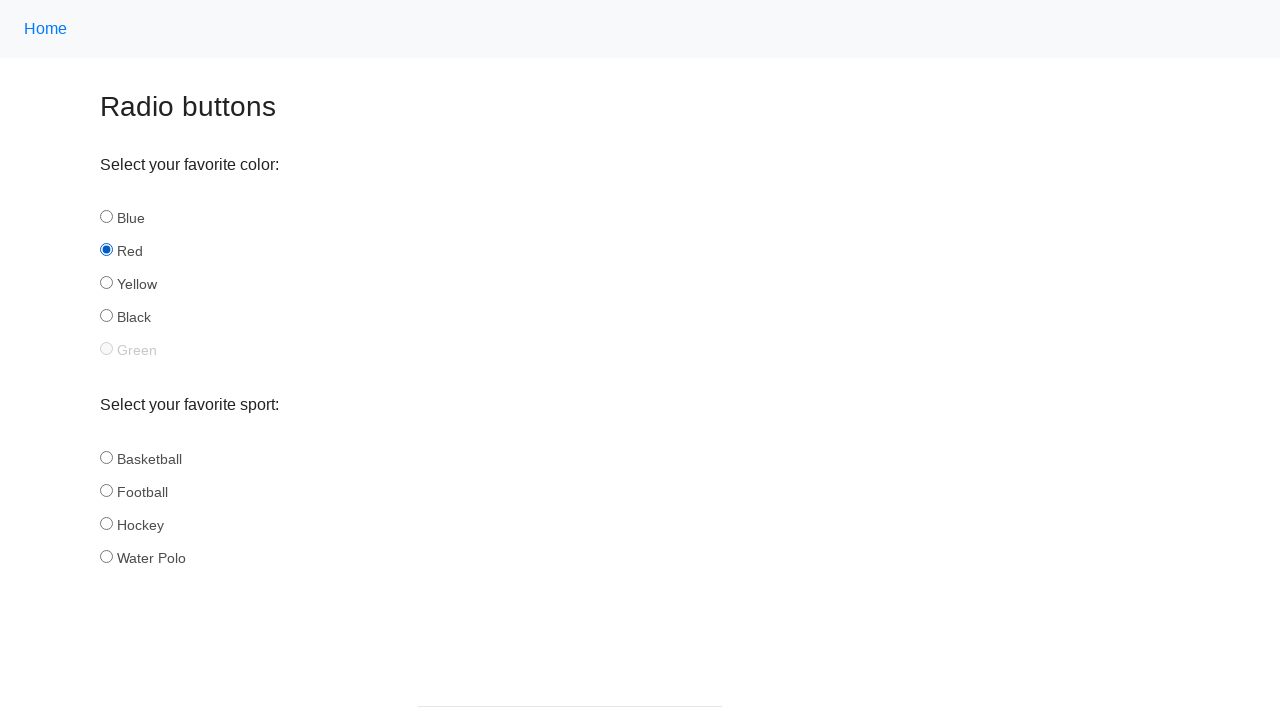

Checked red radio button selection state after clicking - is_checked()
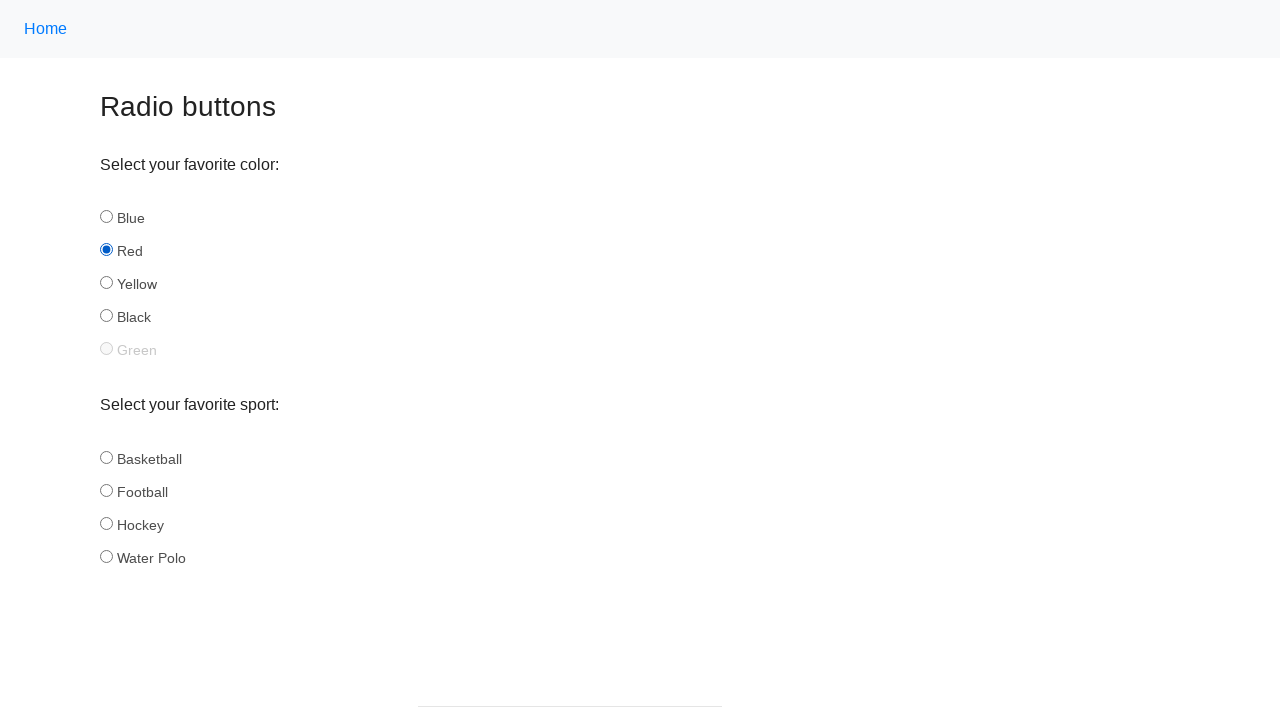

Located green radio button
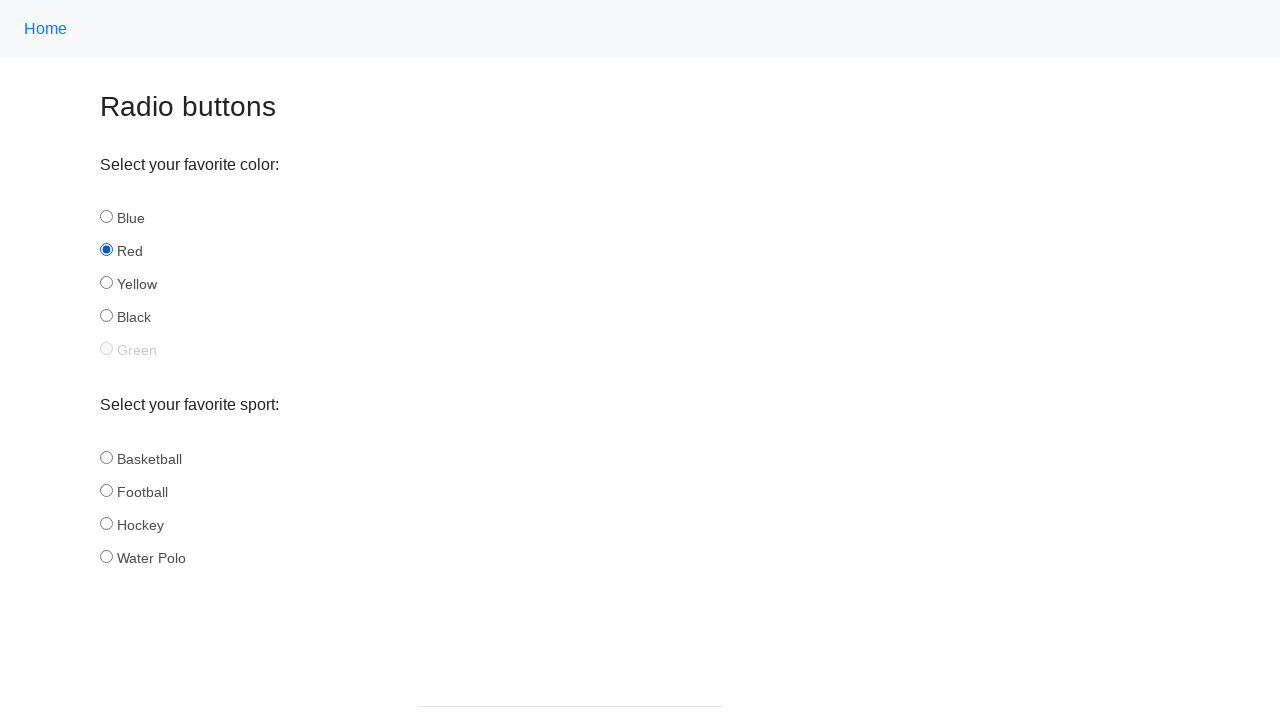

Checked green radio button selection state - is_checked()
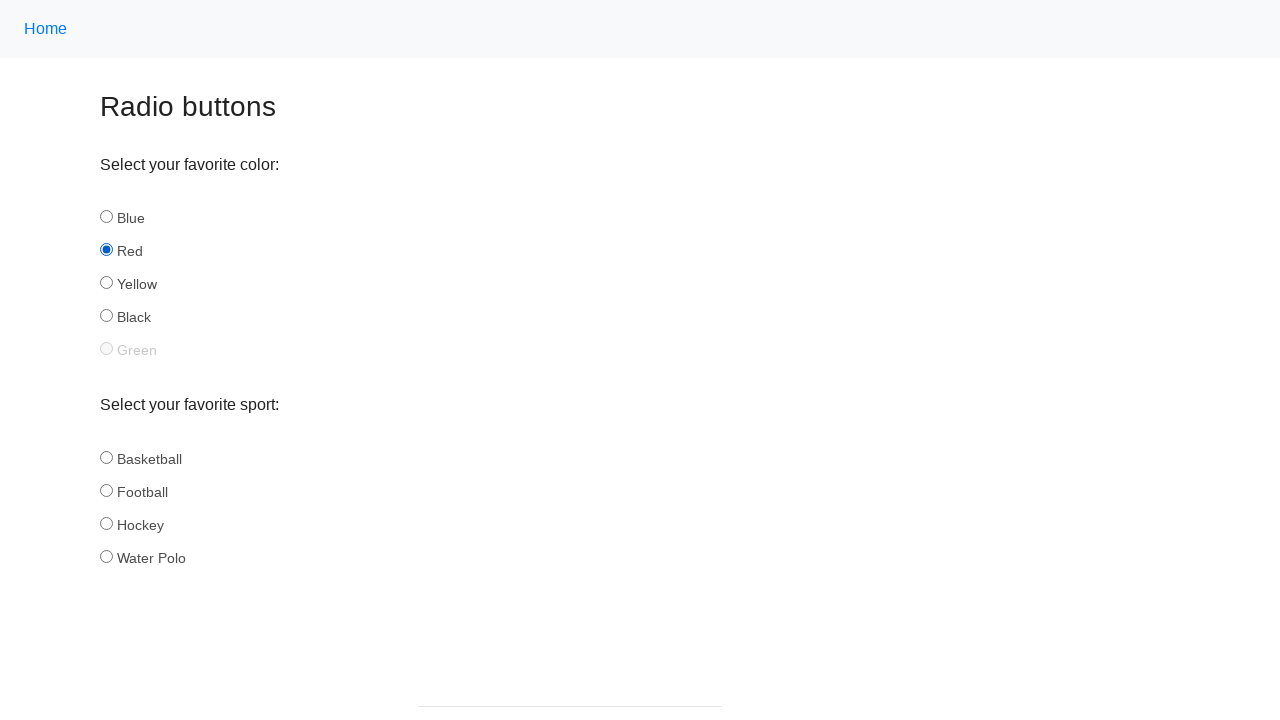

Checked green radio button enabled state - is_enabled()
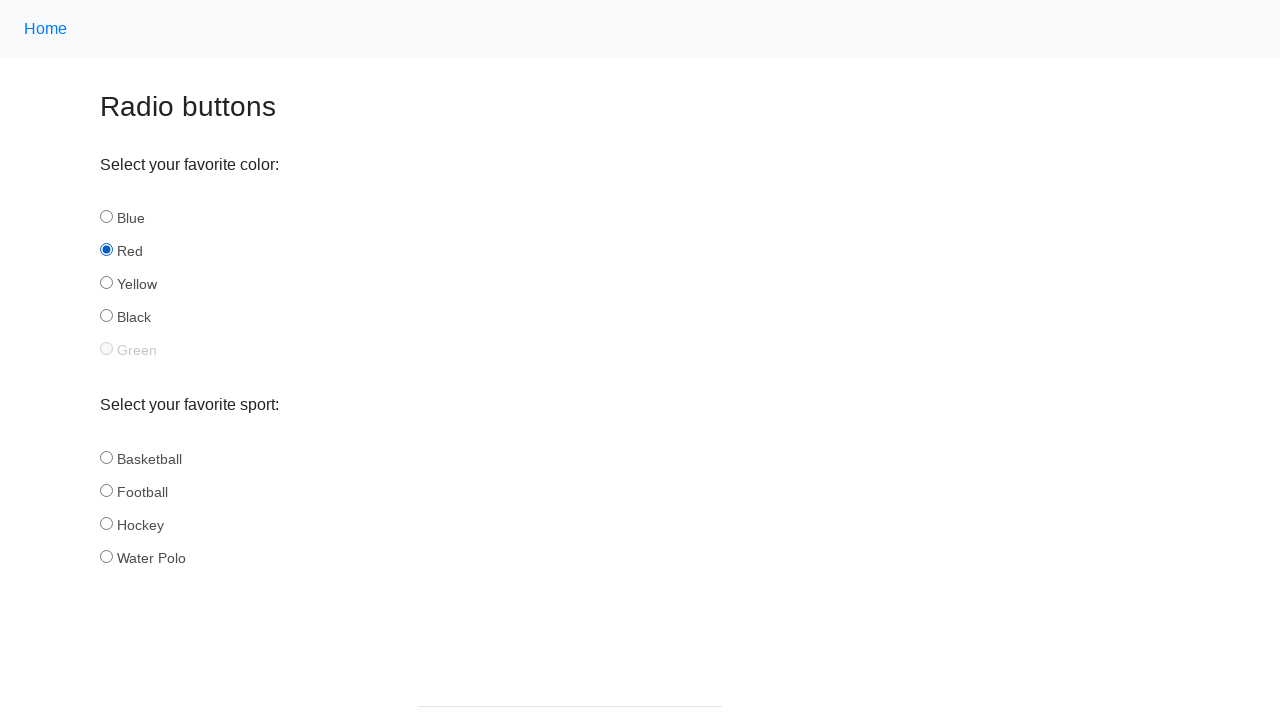

Located all color radio buttons by name attribute
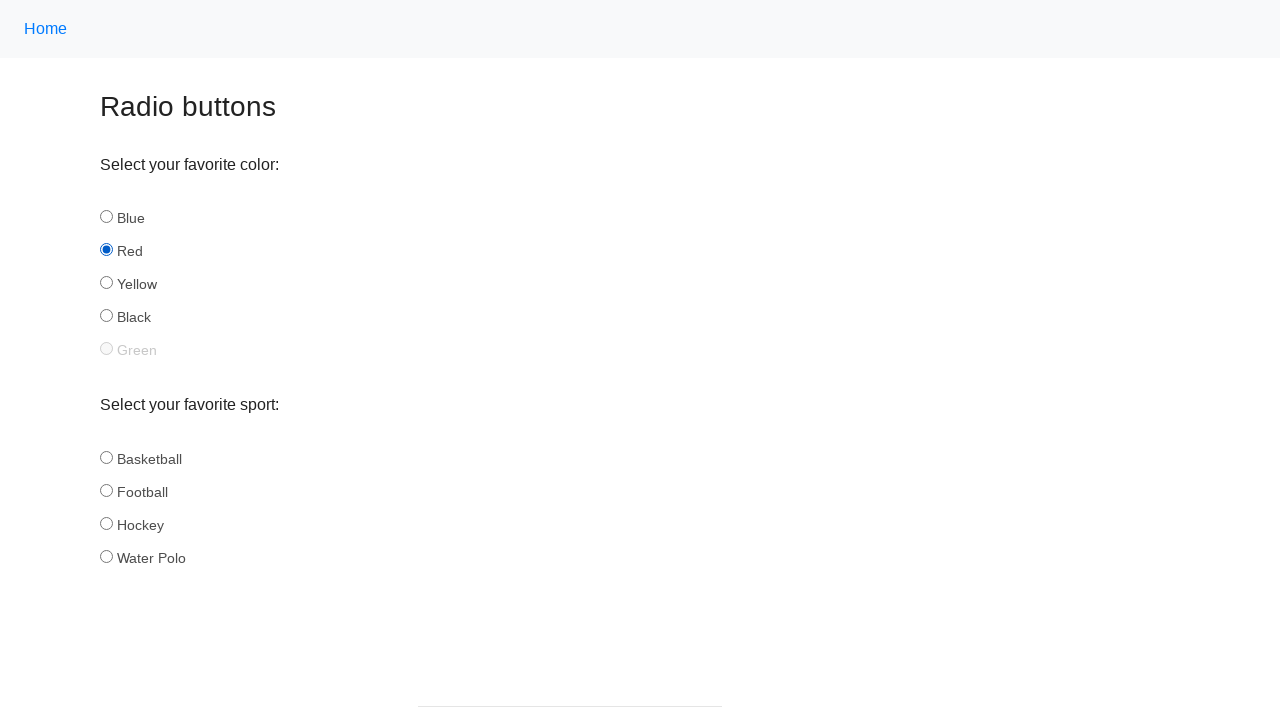

Counted total color radio buttons - count()
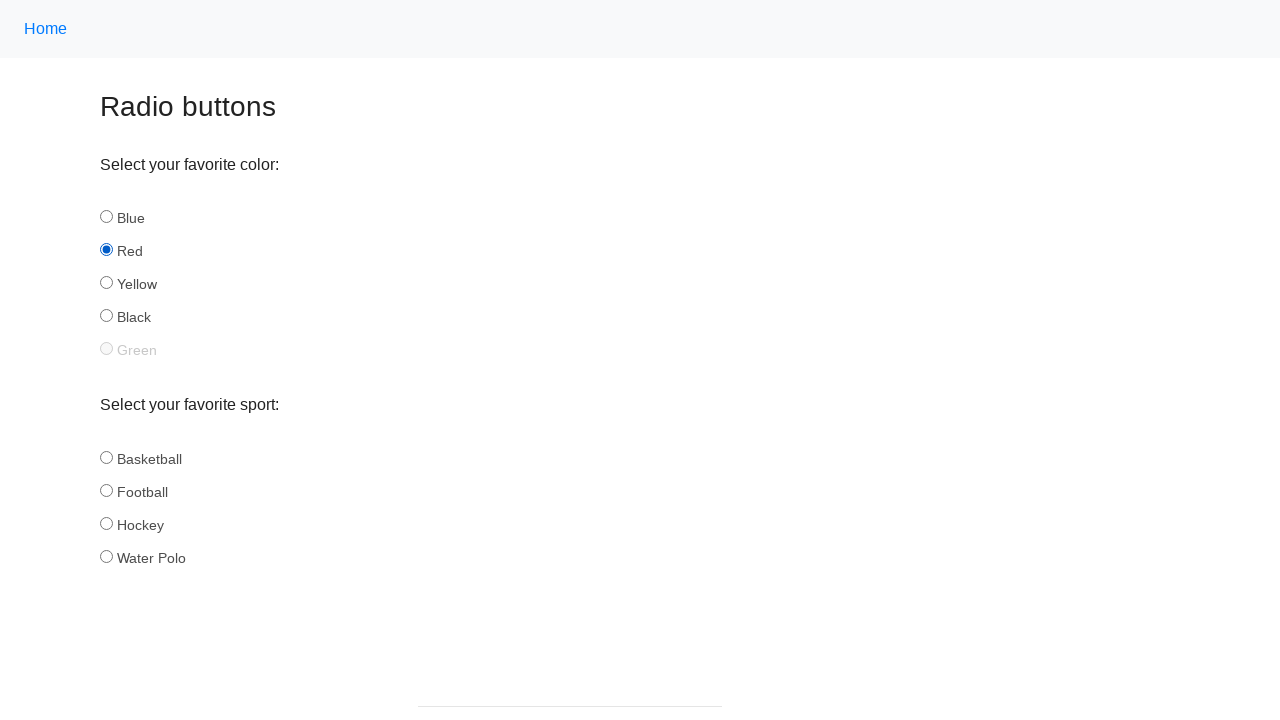

Clicked third radio button (index 2) at (106, 283) on input[name='color'] >> nth=2
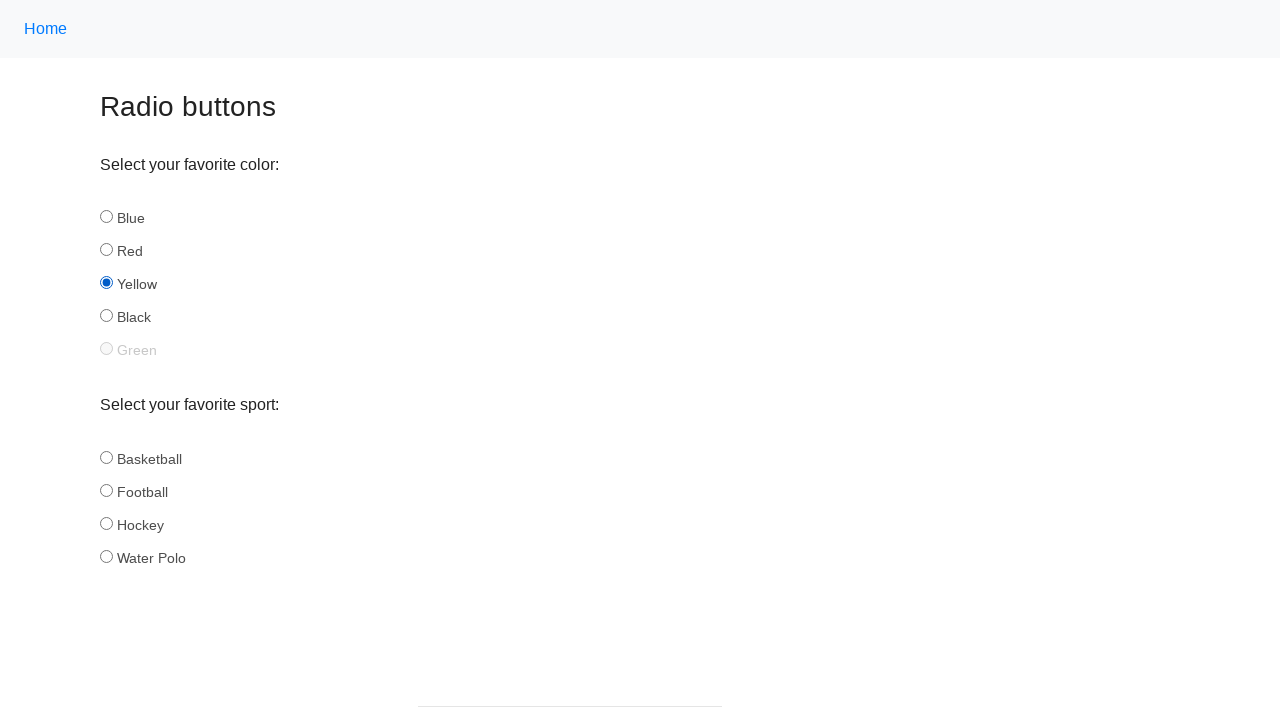

Located radio button at index 0
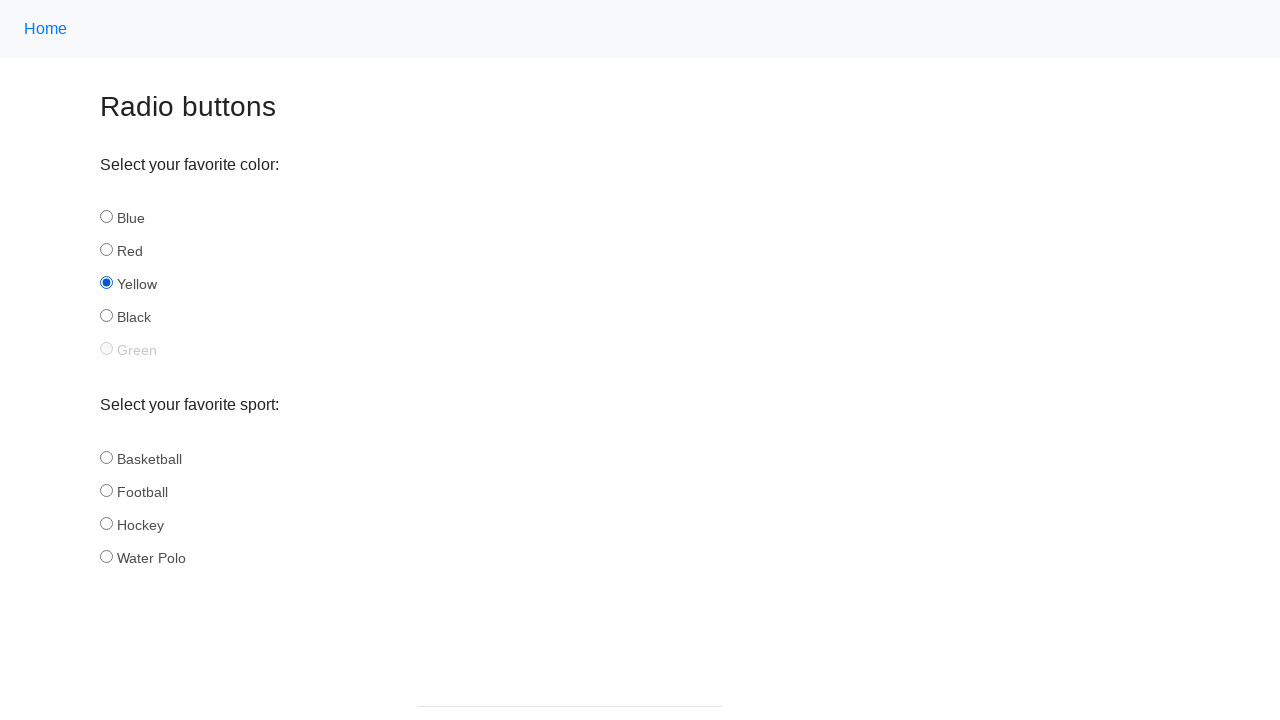

Retrieved ID attribute from radio button at index 0
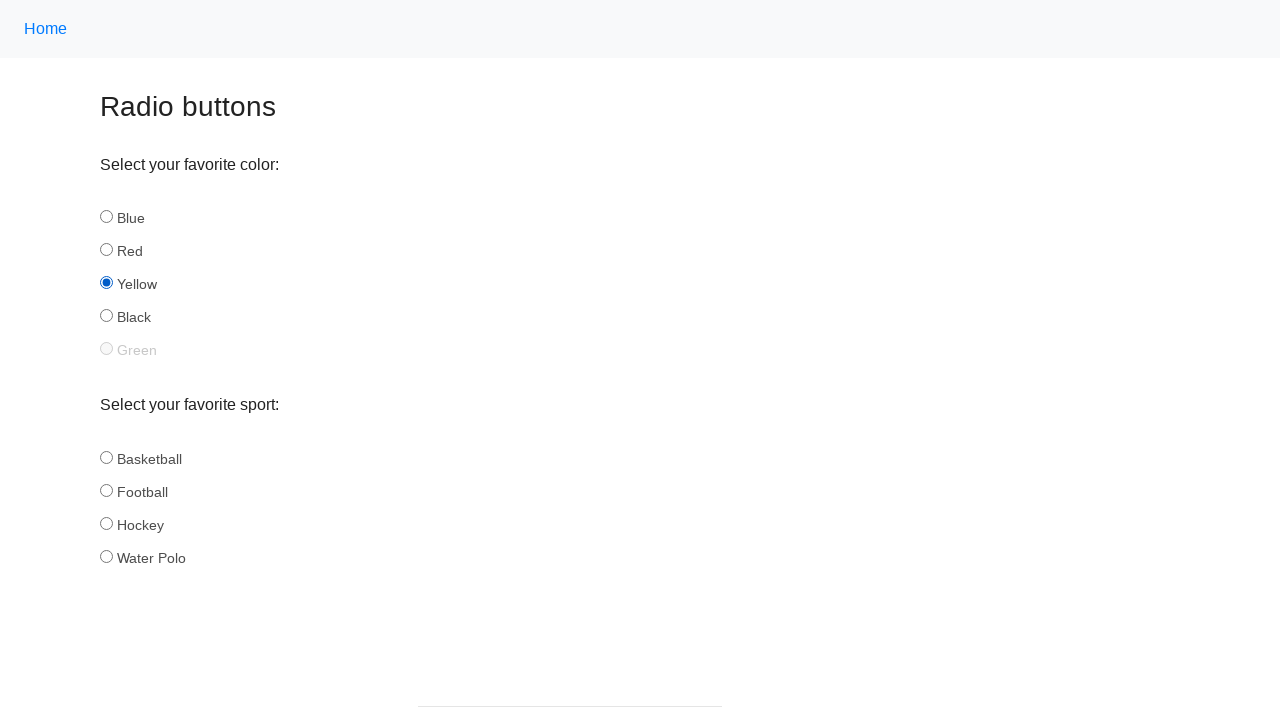

Checked selection state of radio button at index 0 - is_checked()
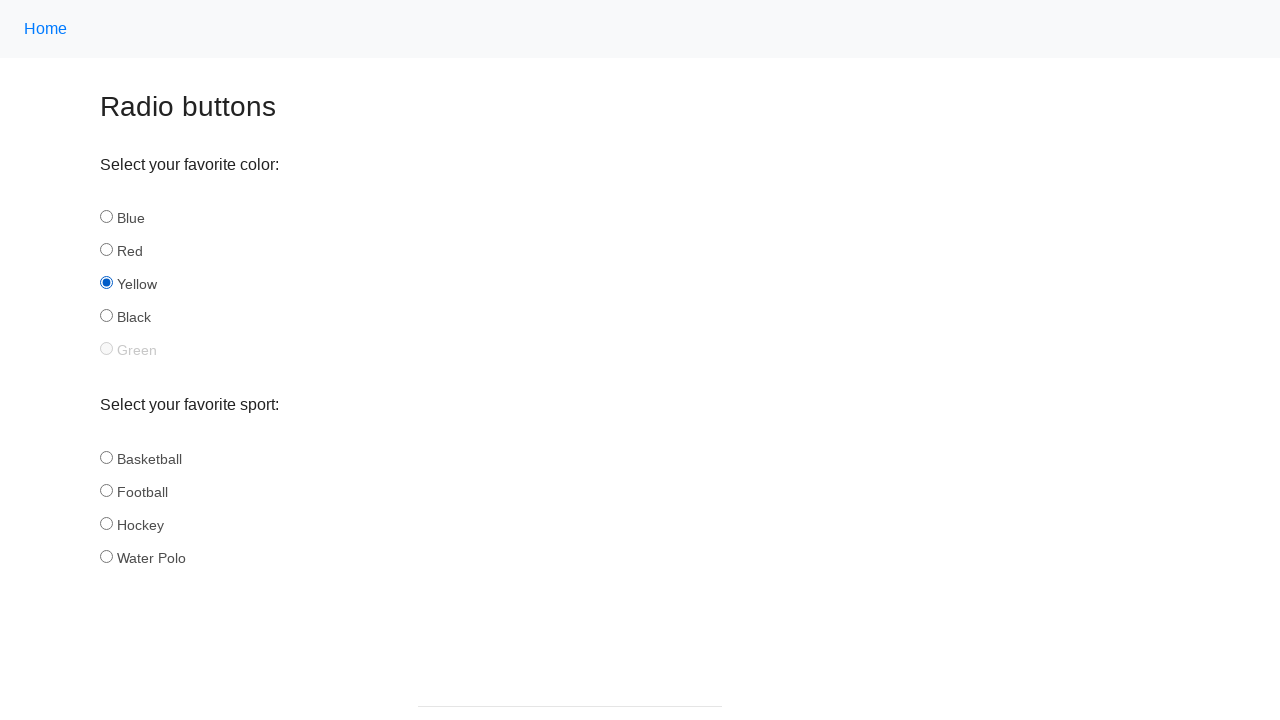

Checked enabled state of radio button at index 0 - is_enabled()
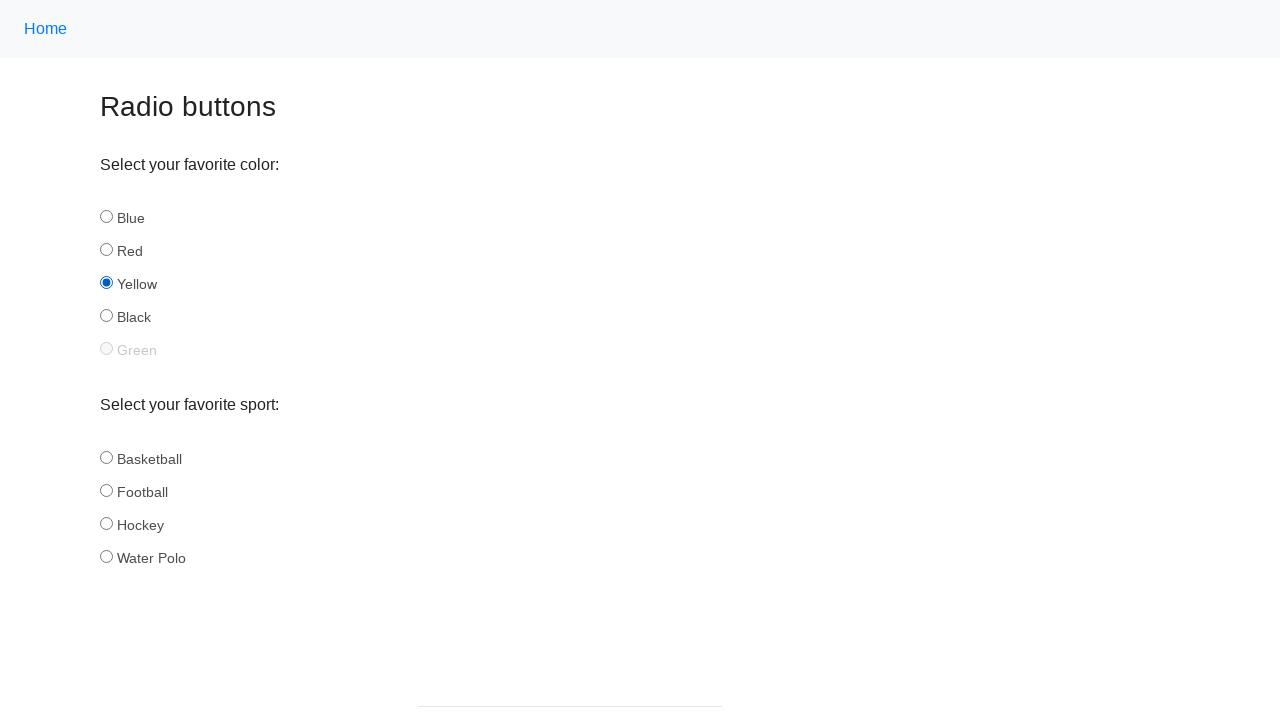

Completed radio button properties check for index 0
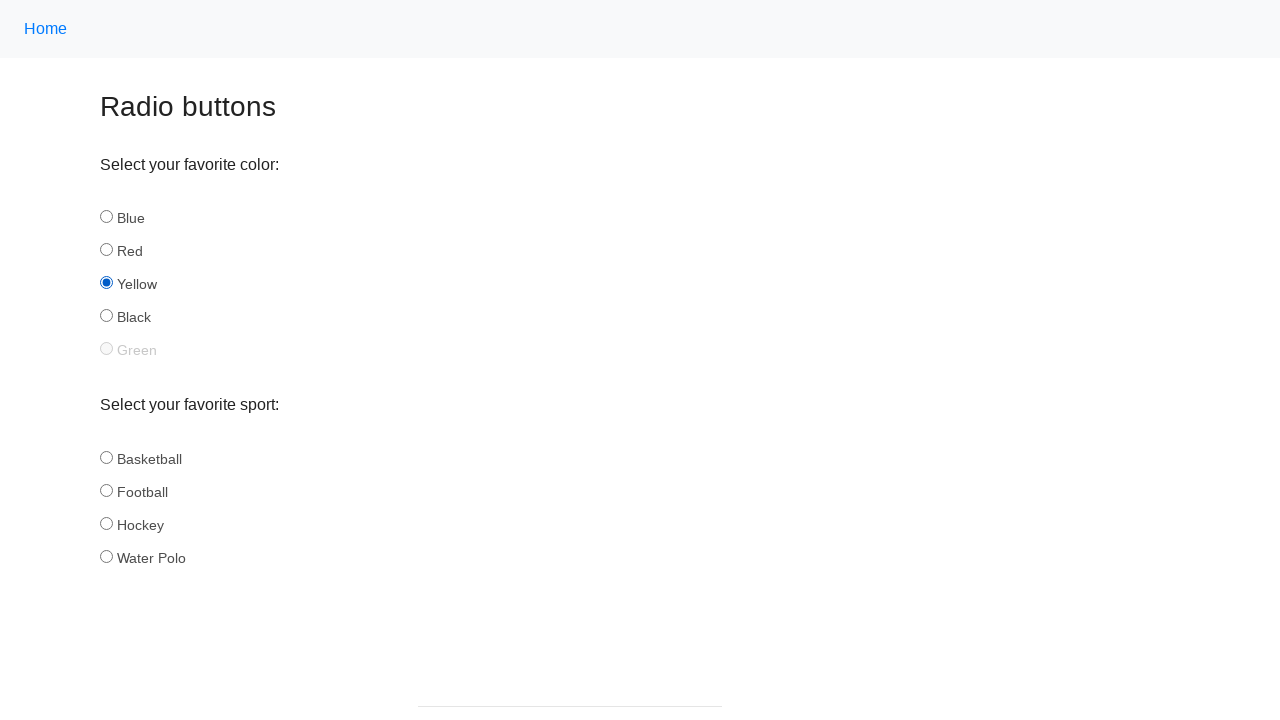

Located radio button at index 1
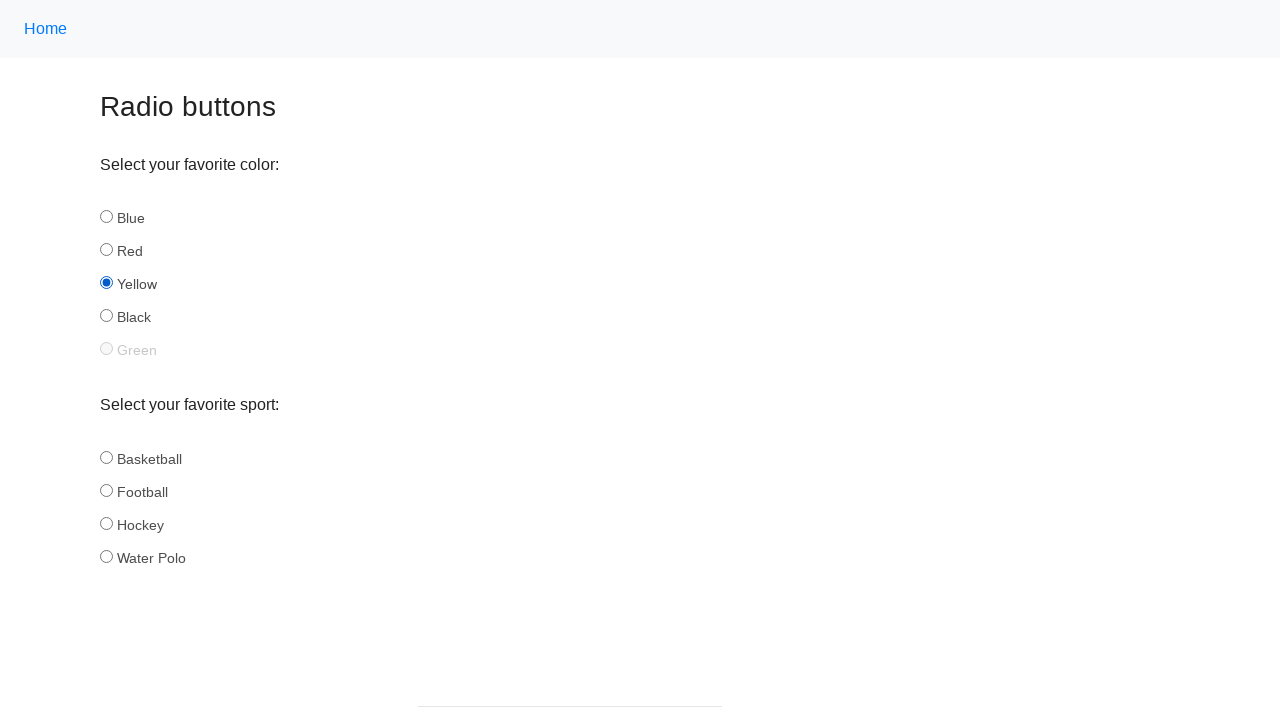

Retrieved ID attribute from radio button at index 1
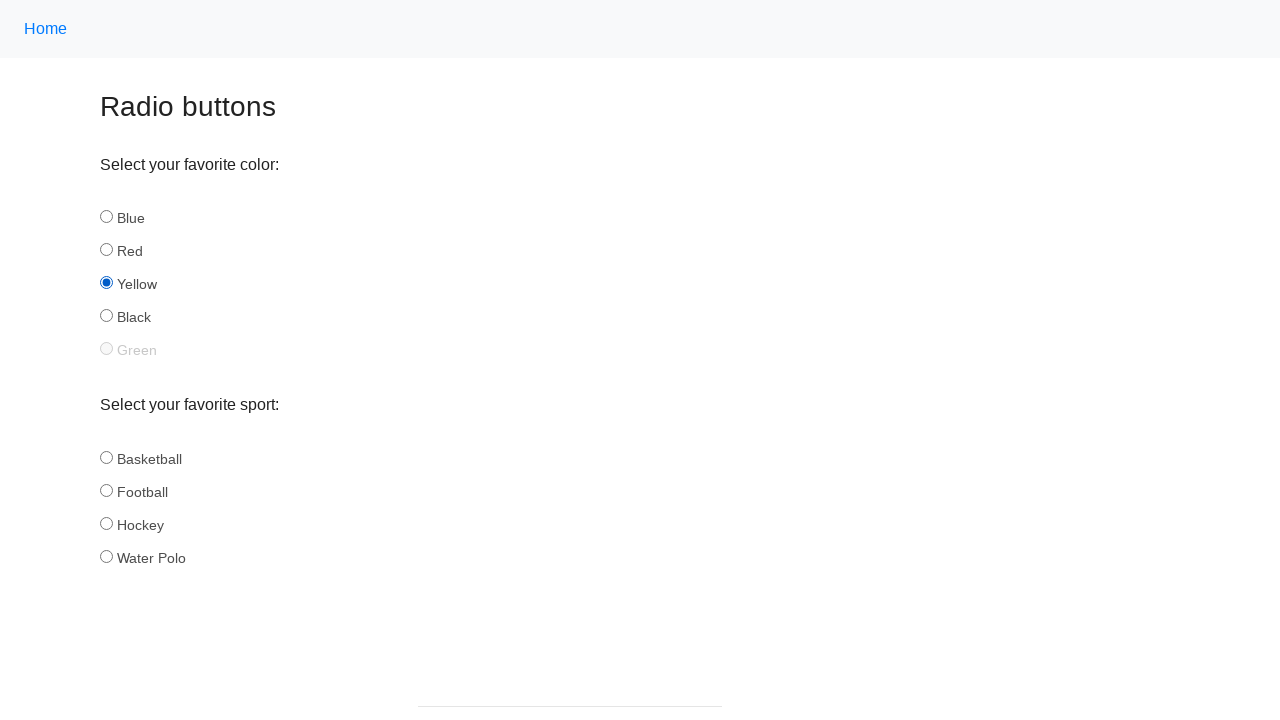

Checked selection state of radio button at index 1 - is_checked()
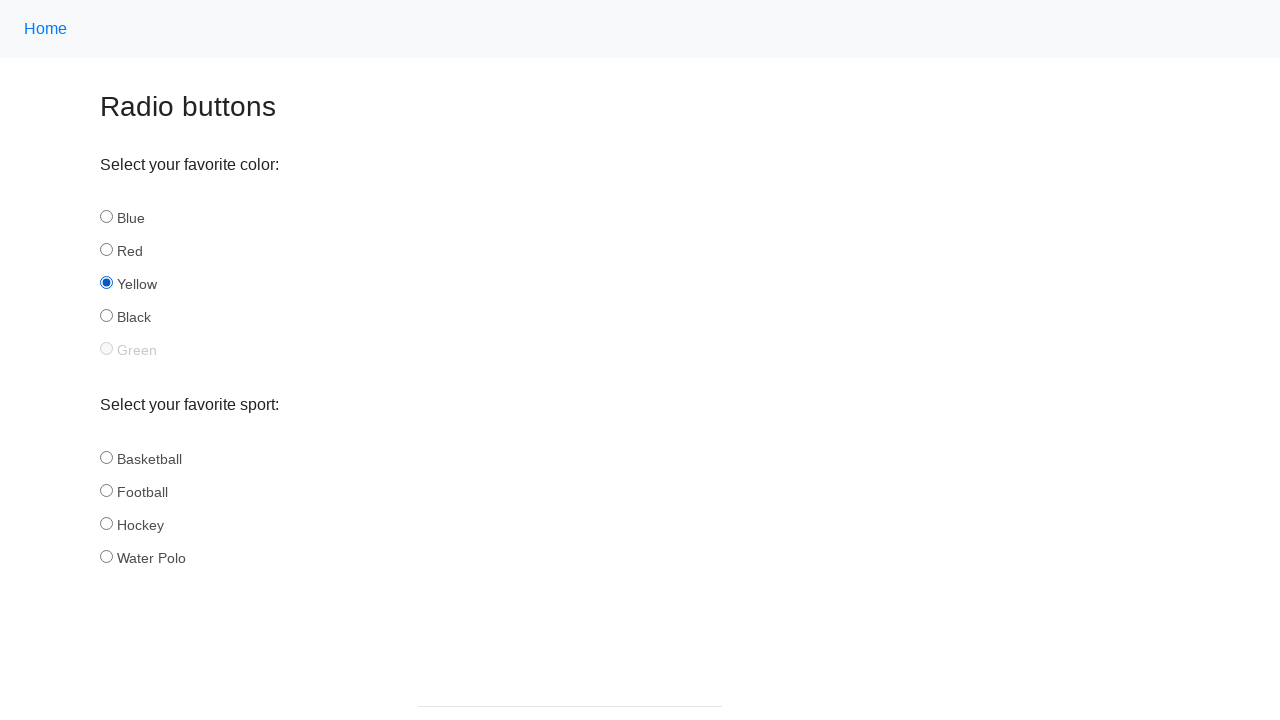

Checked enabled state of radio button at index 1 - is_enabled()
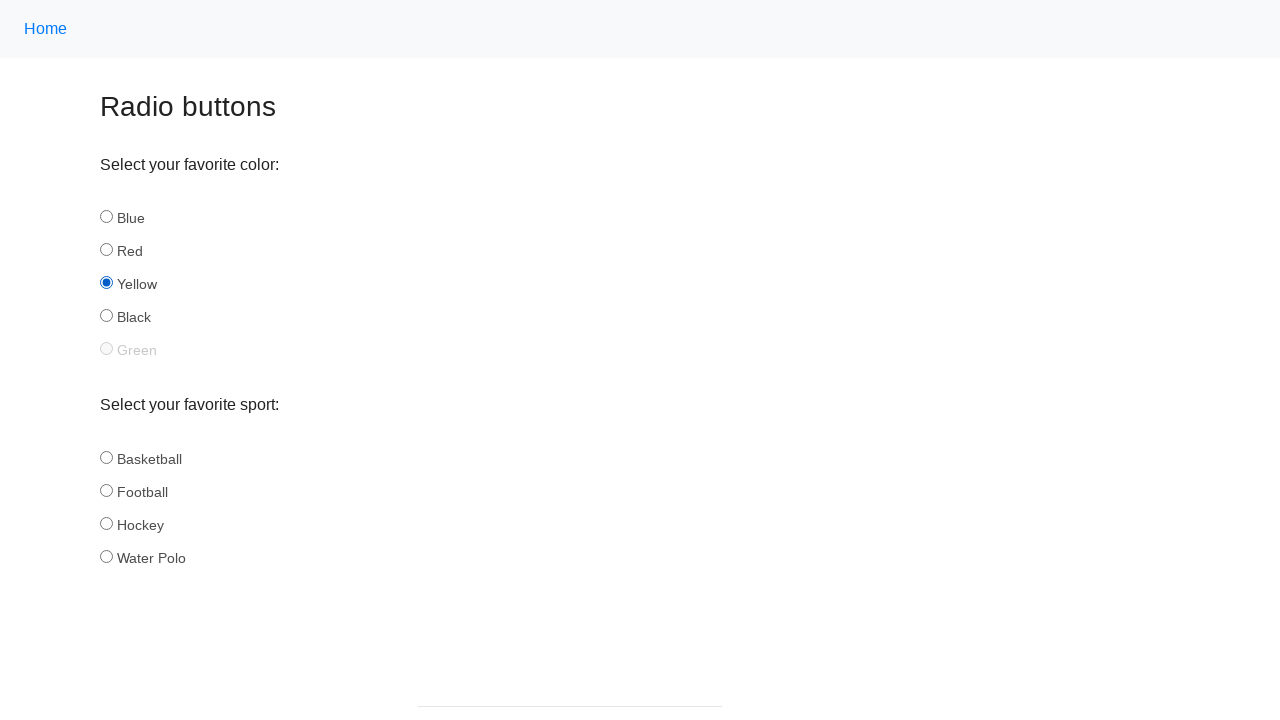

Completed radio button properties check for index 1
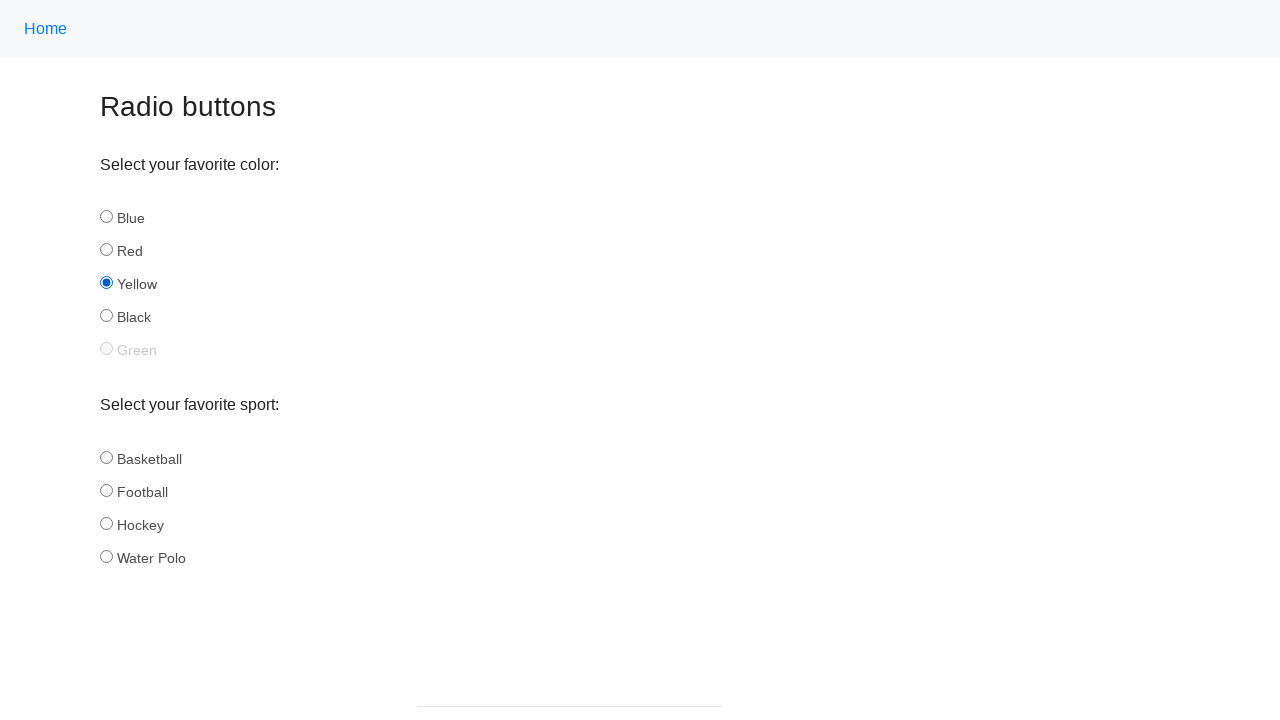

Located radio button at index 2
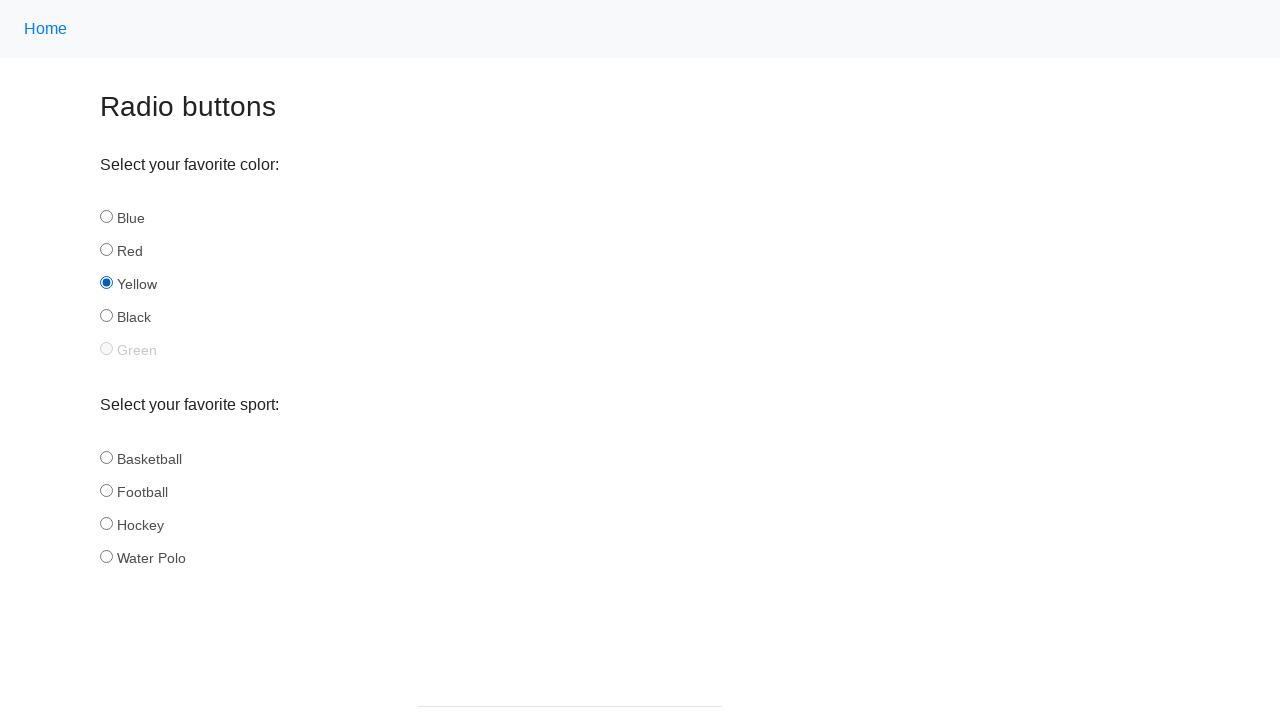

Retrieved ID attribute from radio button at index 2
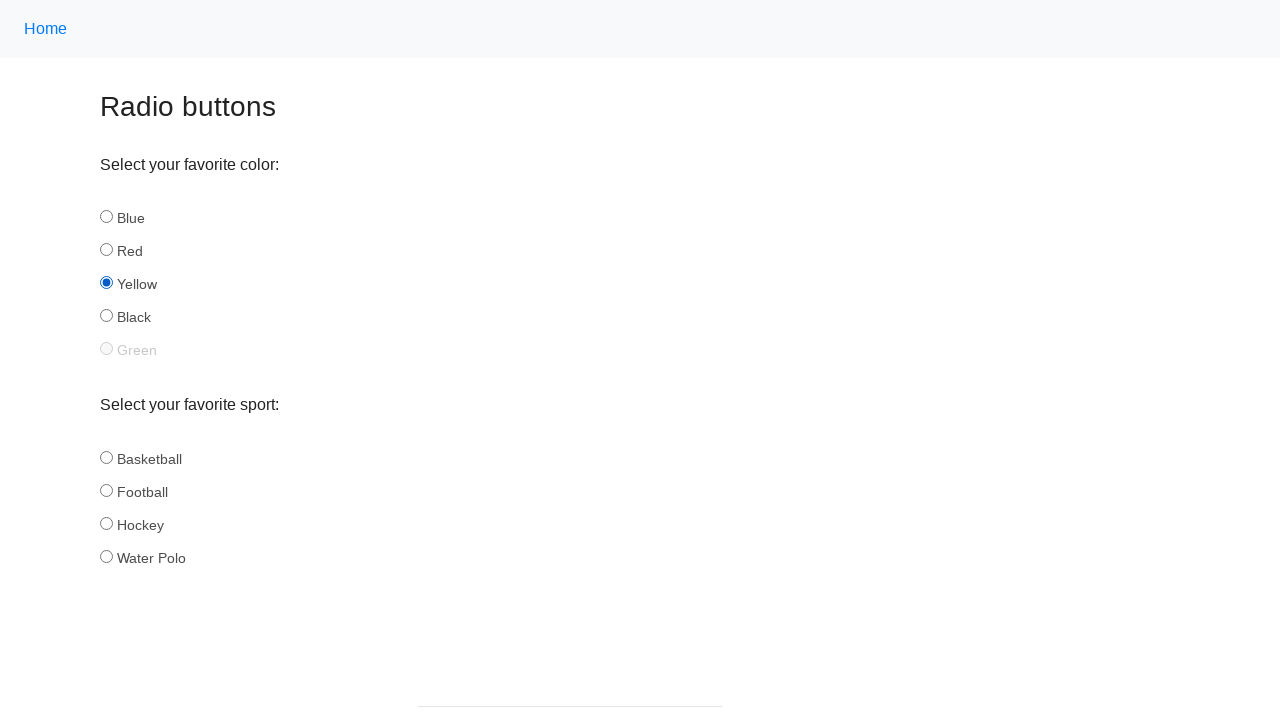

Checked selection state of radio button at index 2 - is_checked()
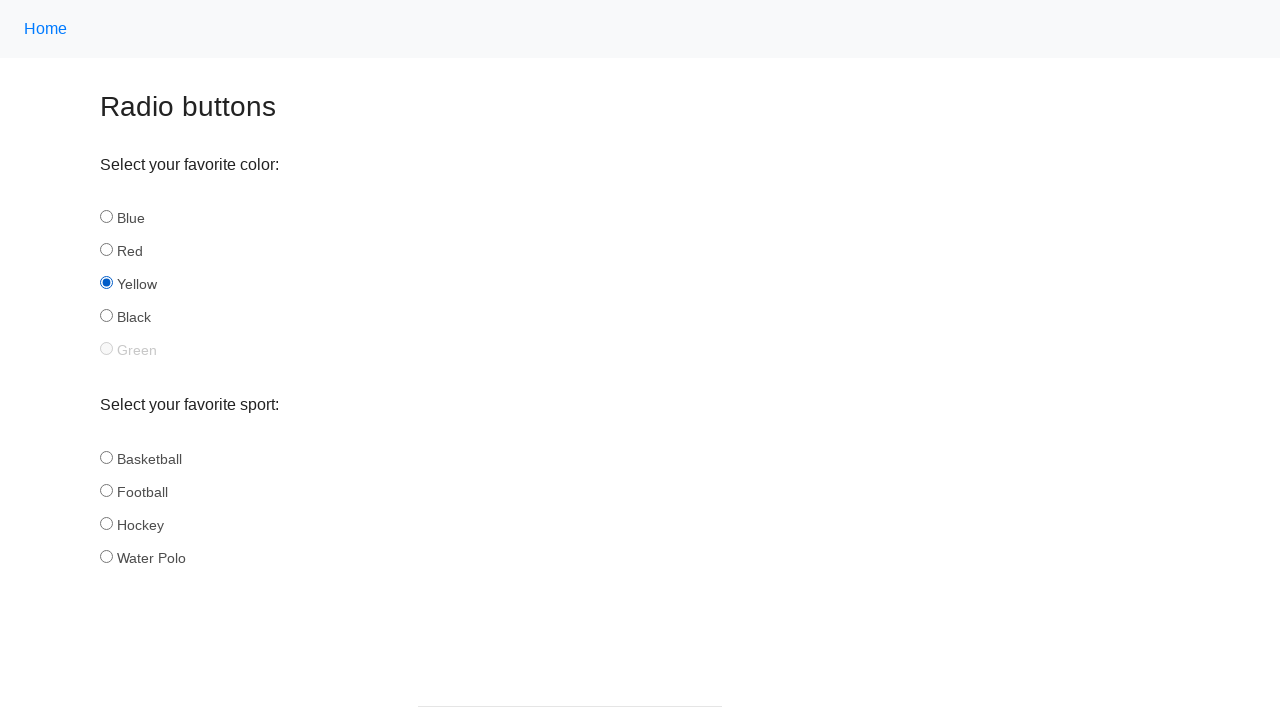

Checked enabled state of radio button at index 2 - is_enabled()
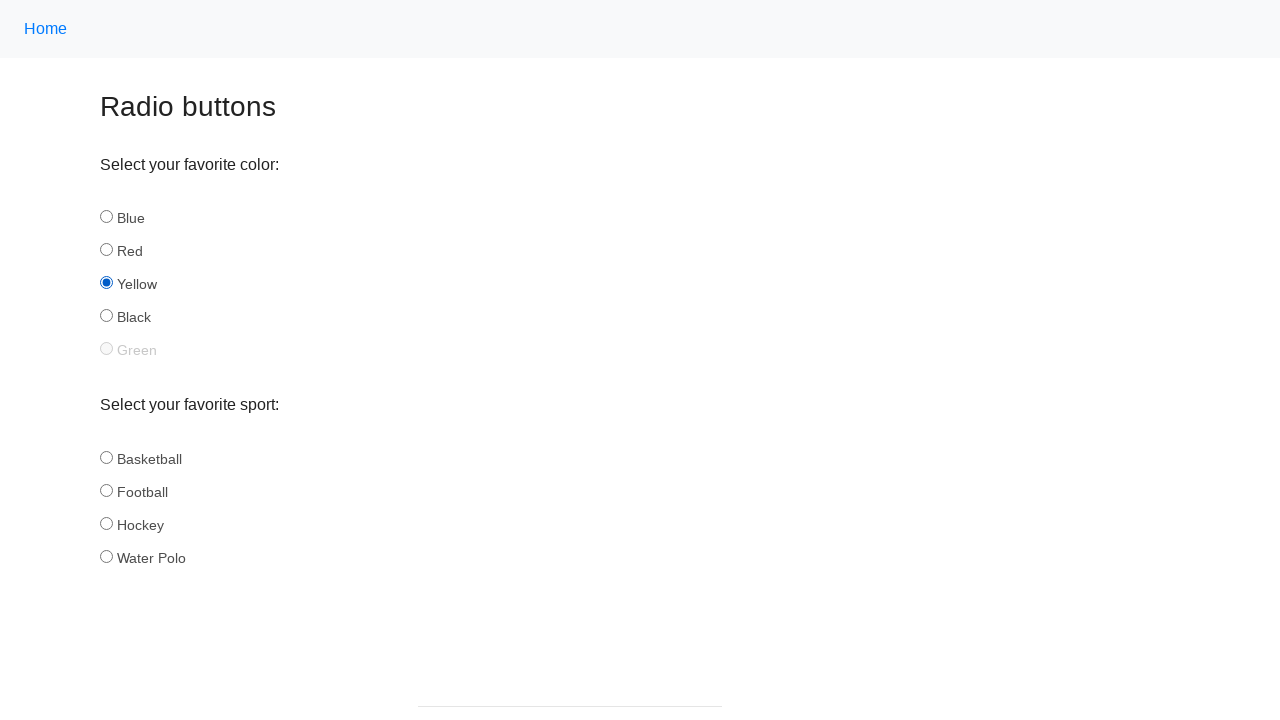

Completed radio button properties check for index 2
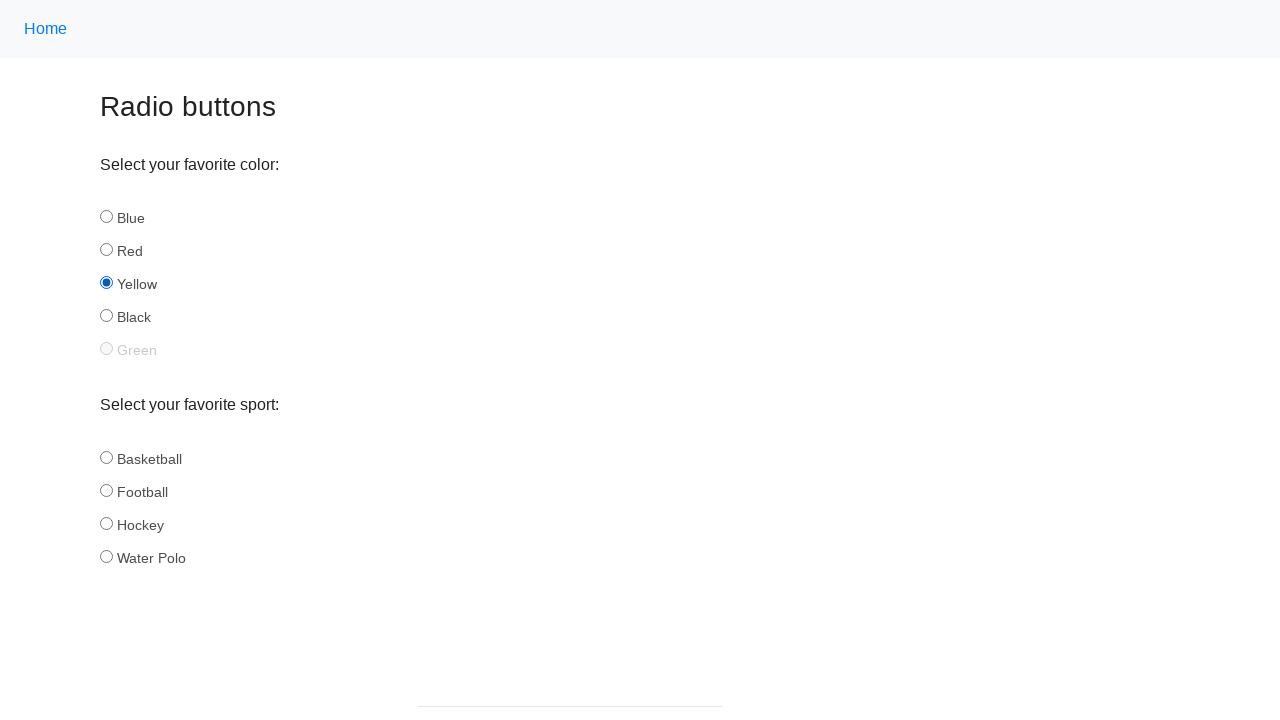

Located radio button at index 3
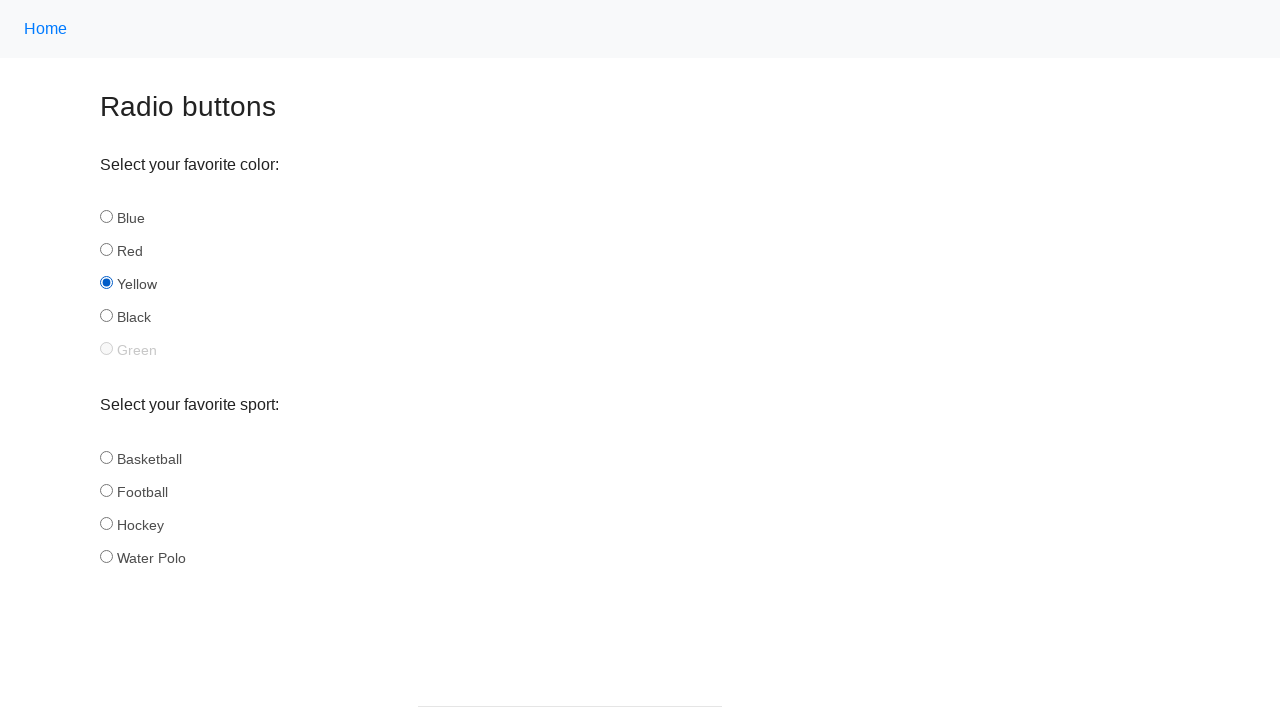

Retrieved ID attribute from radio button at index 3
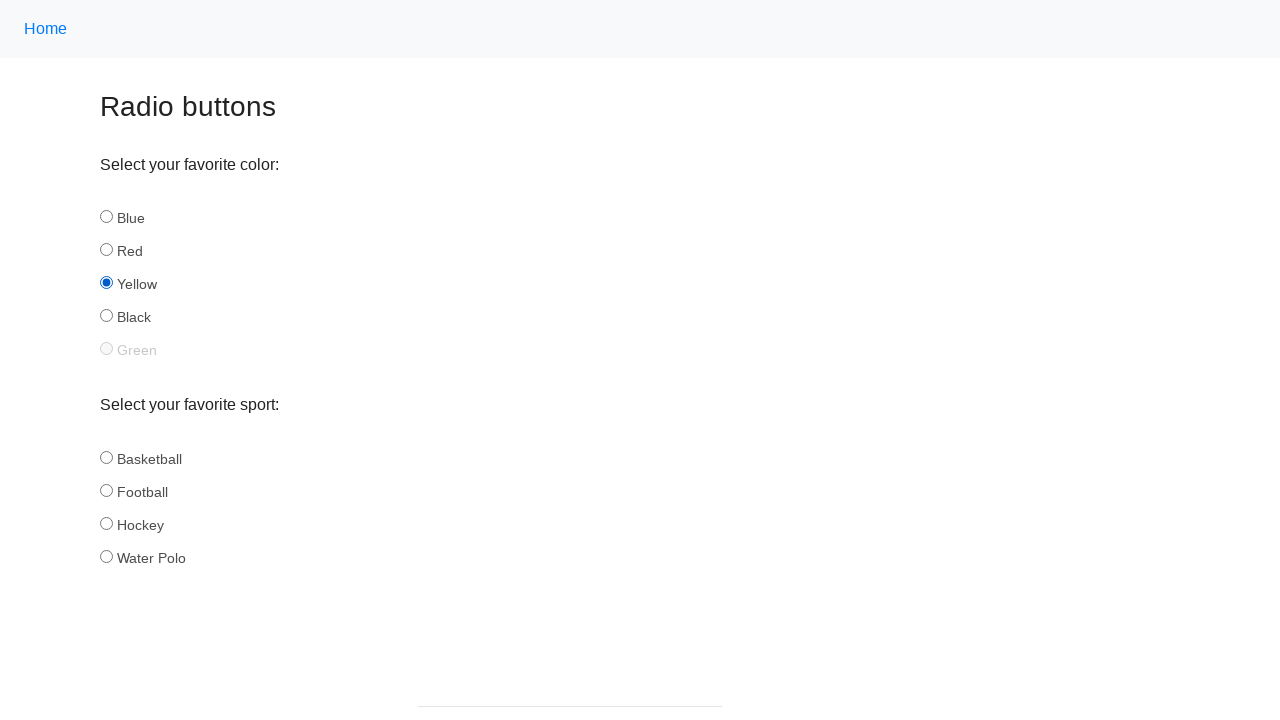

Checked selection state of radio button at index 3 - is_checked()
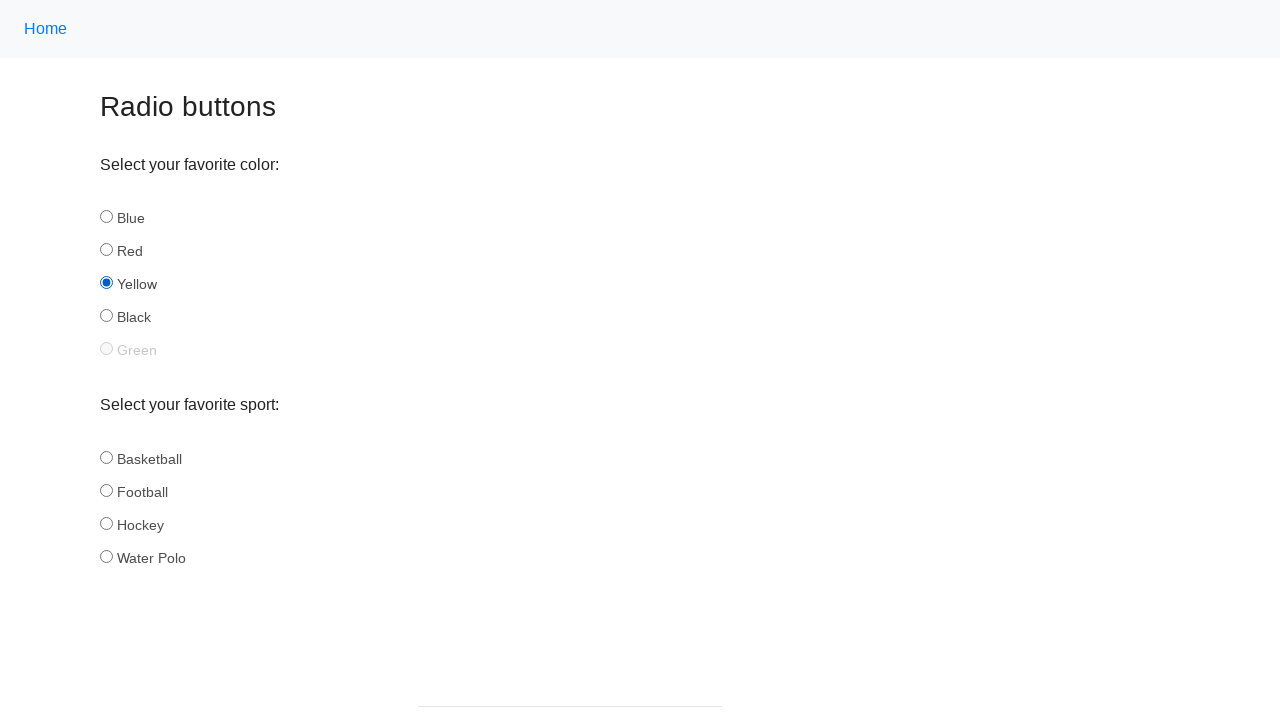

Checked enabled state of radio button at index 3 - is_enabled()
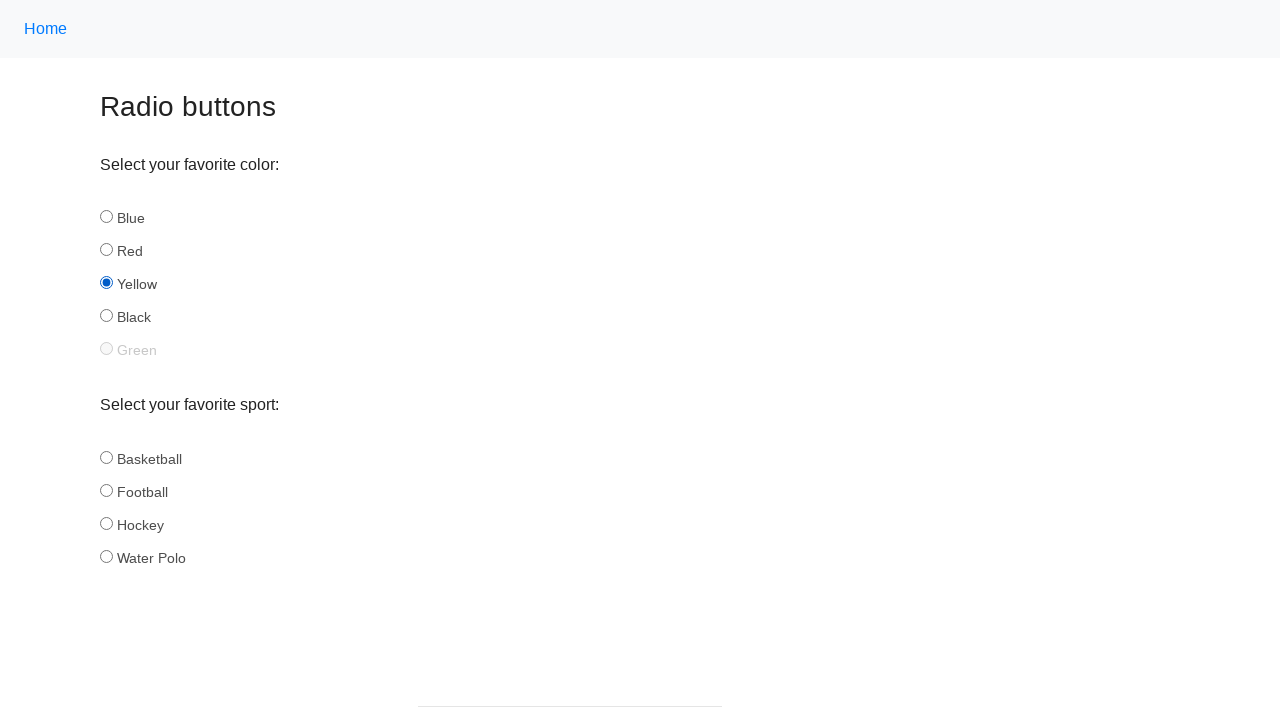

Completed radio button properties check for index 3
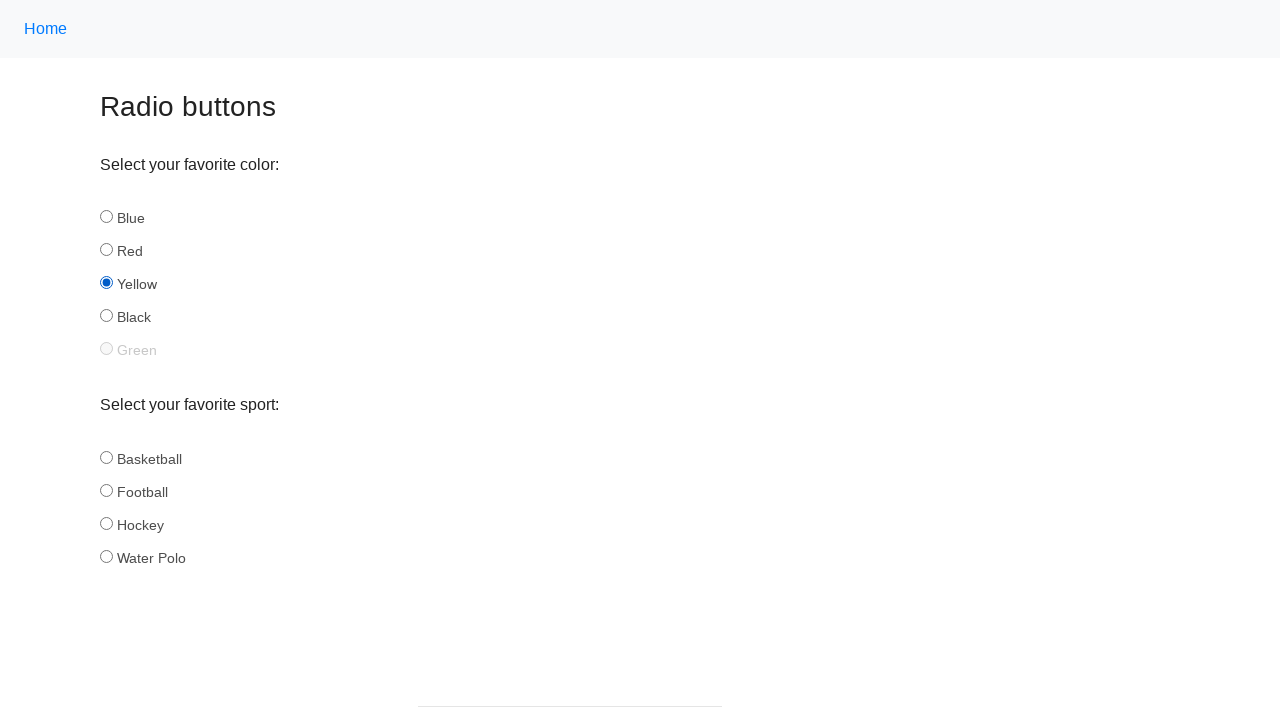

Located radio button at index 4
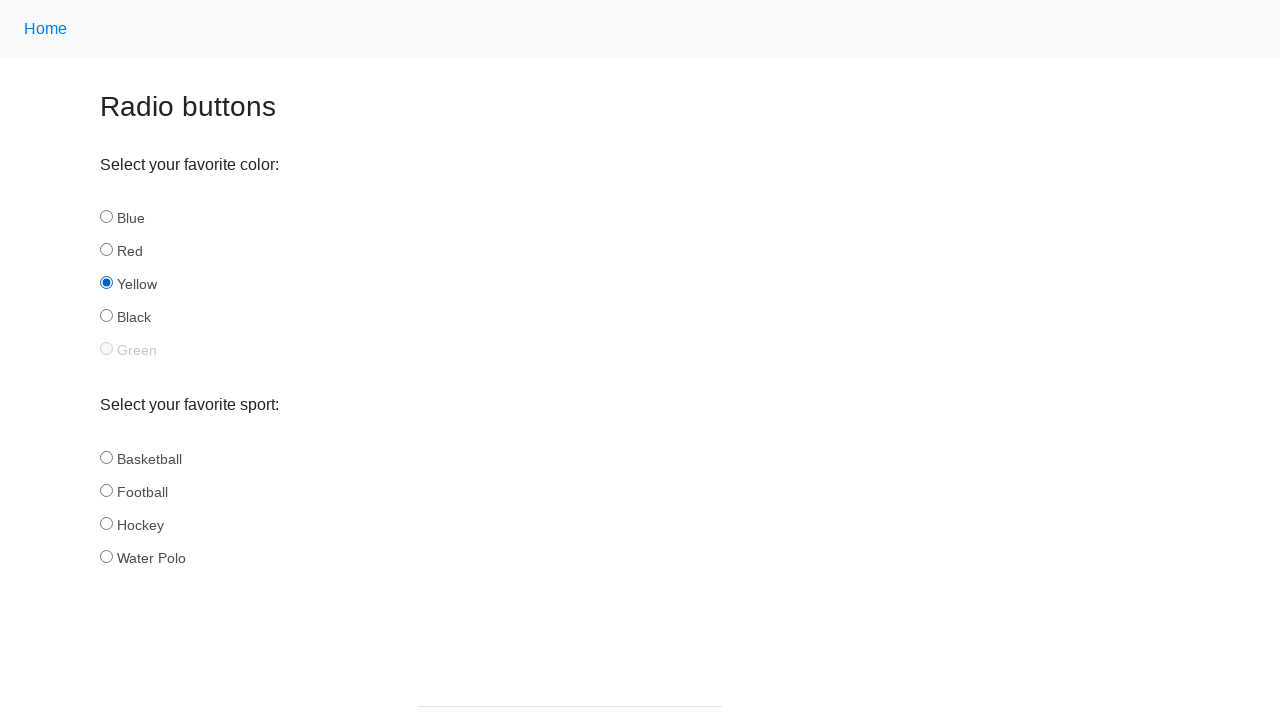

Retrieved ID attribute from radio button at index 4
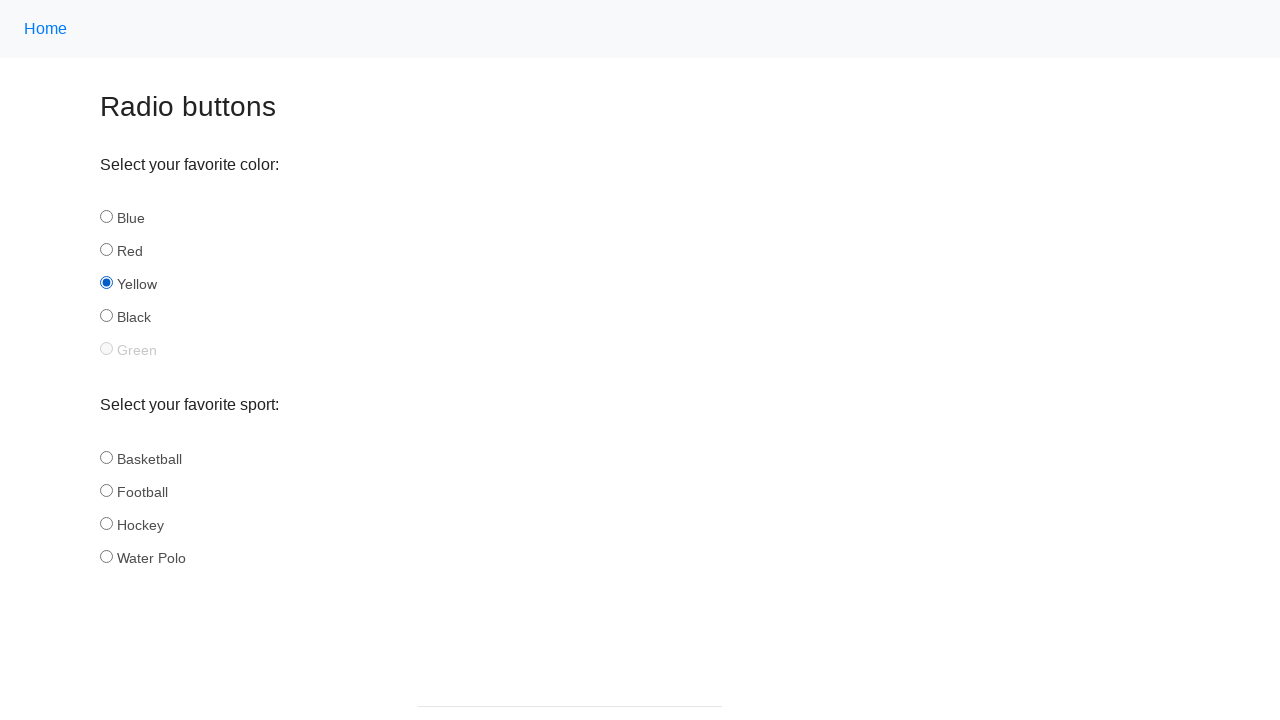

Checked selection state of radio button at index 4 - is_checked()
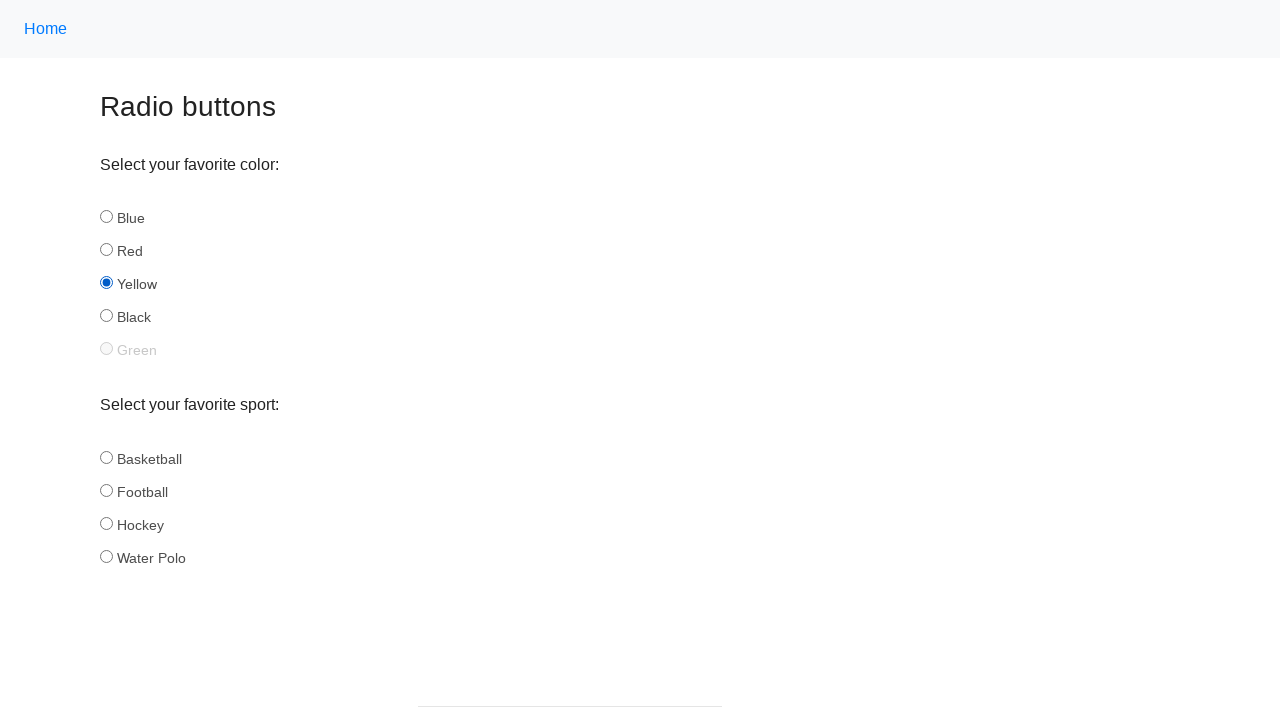

Checked enabled state of radio button at index 4 - is_enabled()
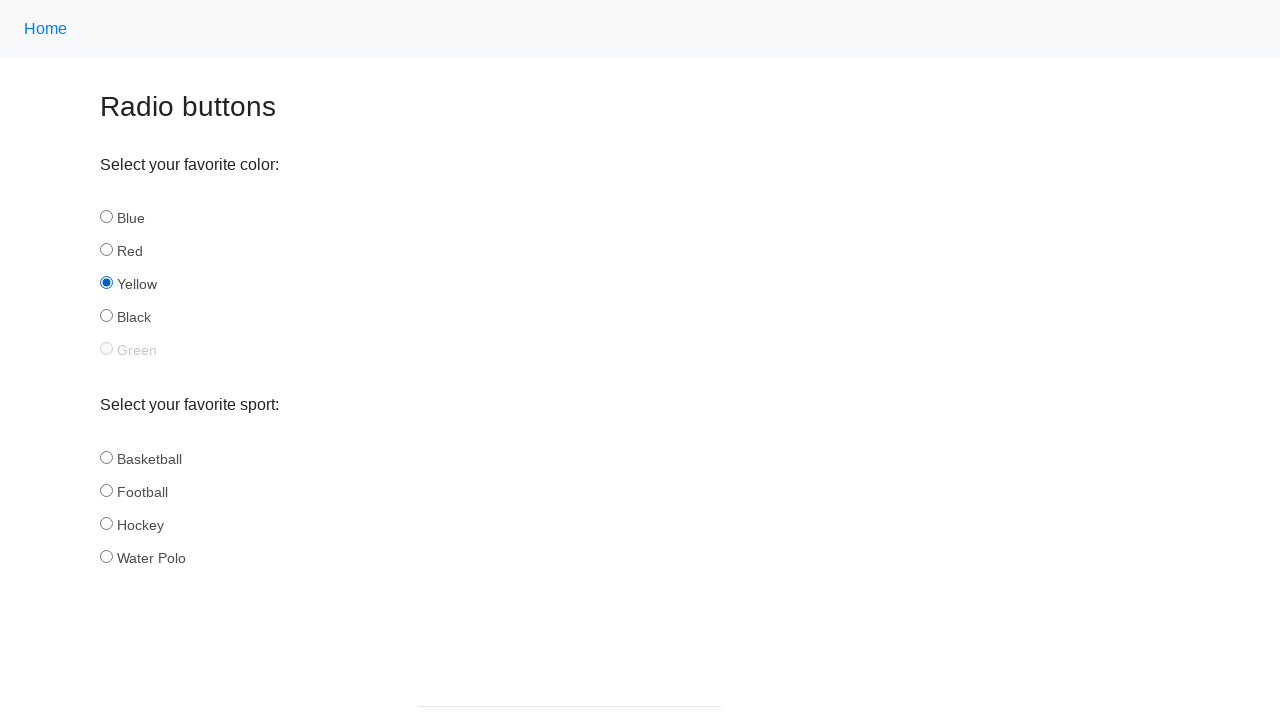

Completed radio button properties check for index 4
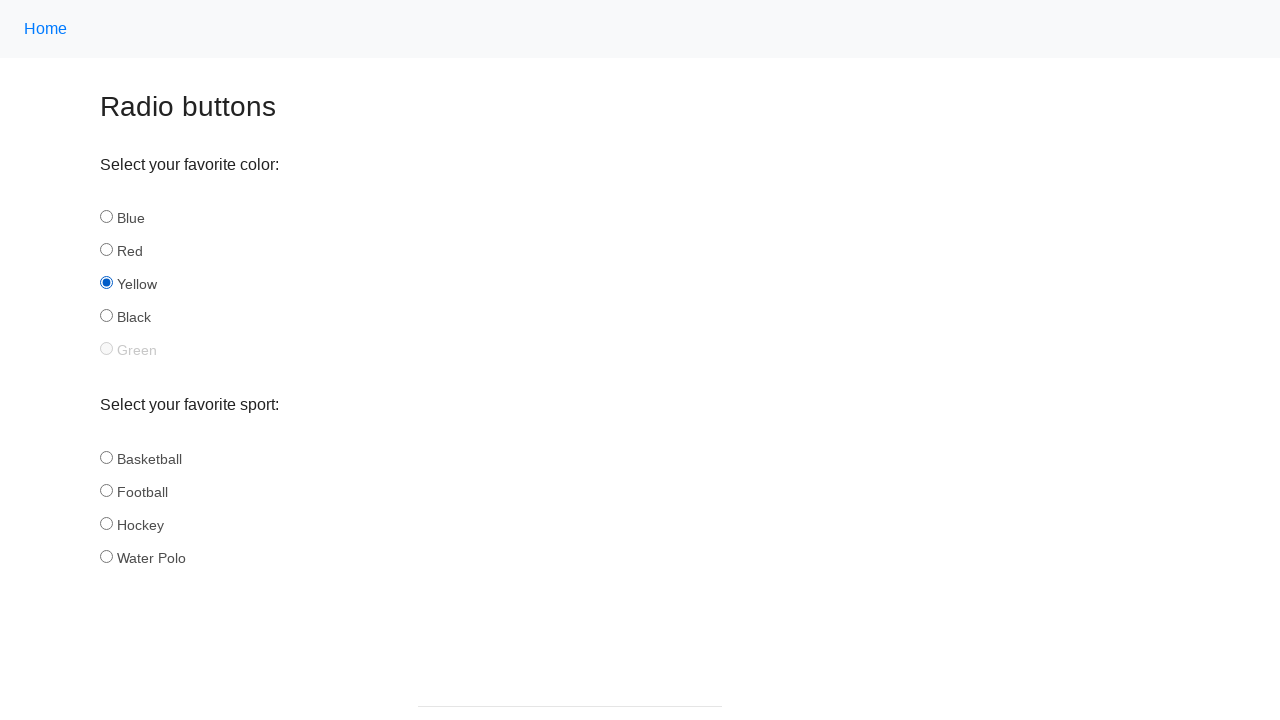

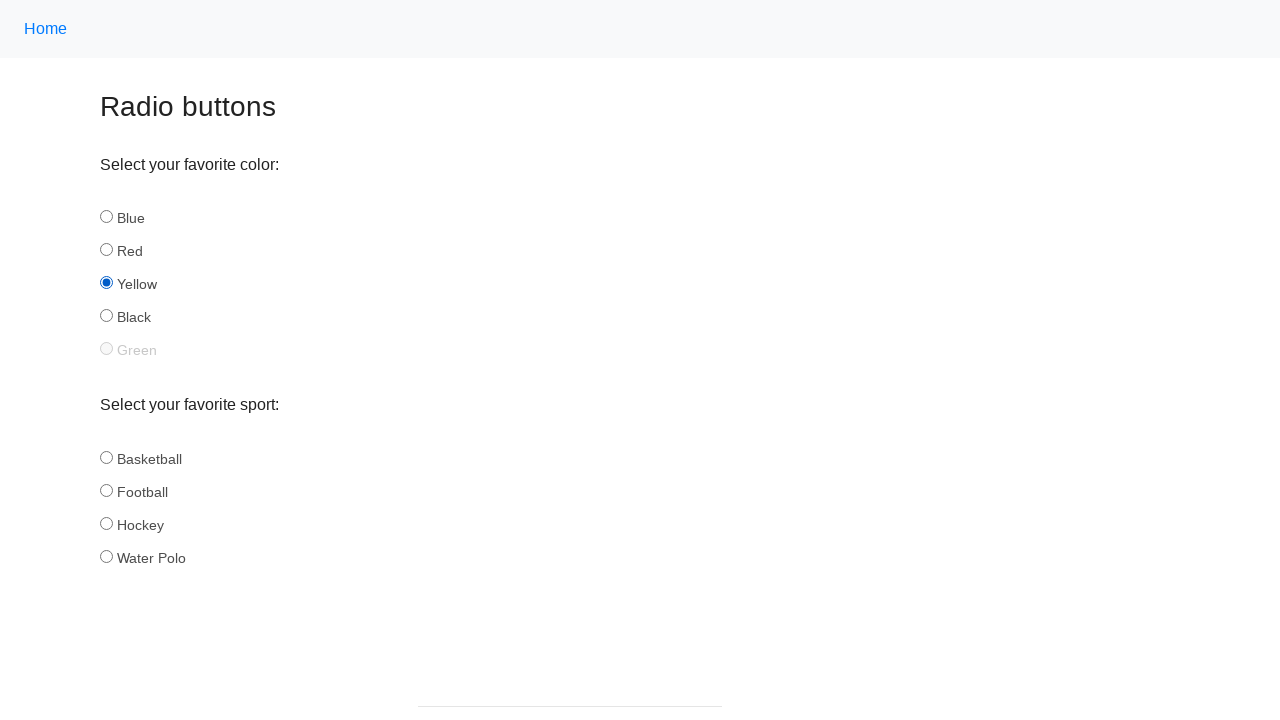